Tests date picker functionality by navigating to October 1, 2020 using the calendar widget navigation controls

Starting URL: http://demo.automationtesting.in/Datepicker.html

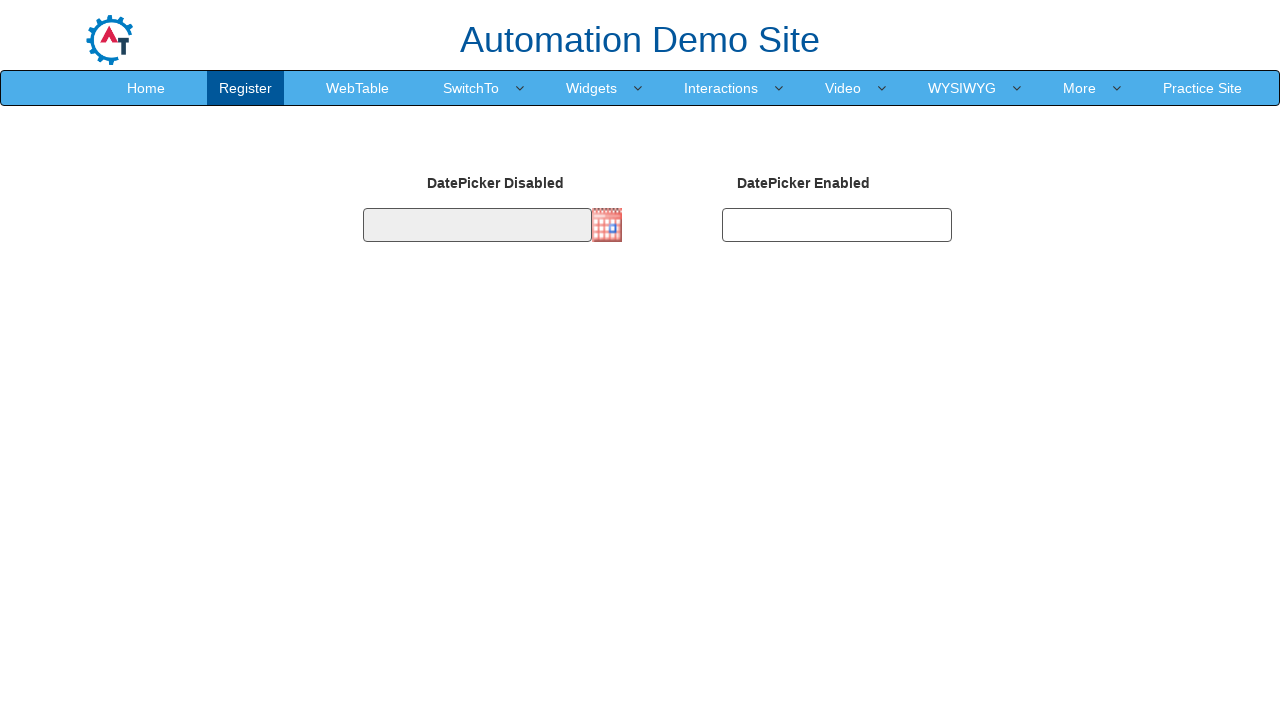

Clicked date picker input to open calendar widget at (477, 225) on #datepicker1
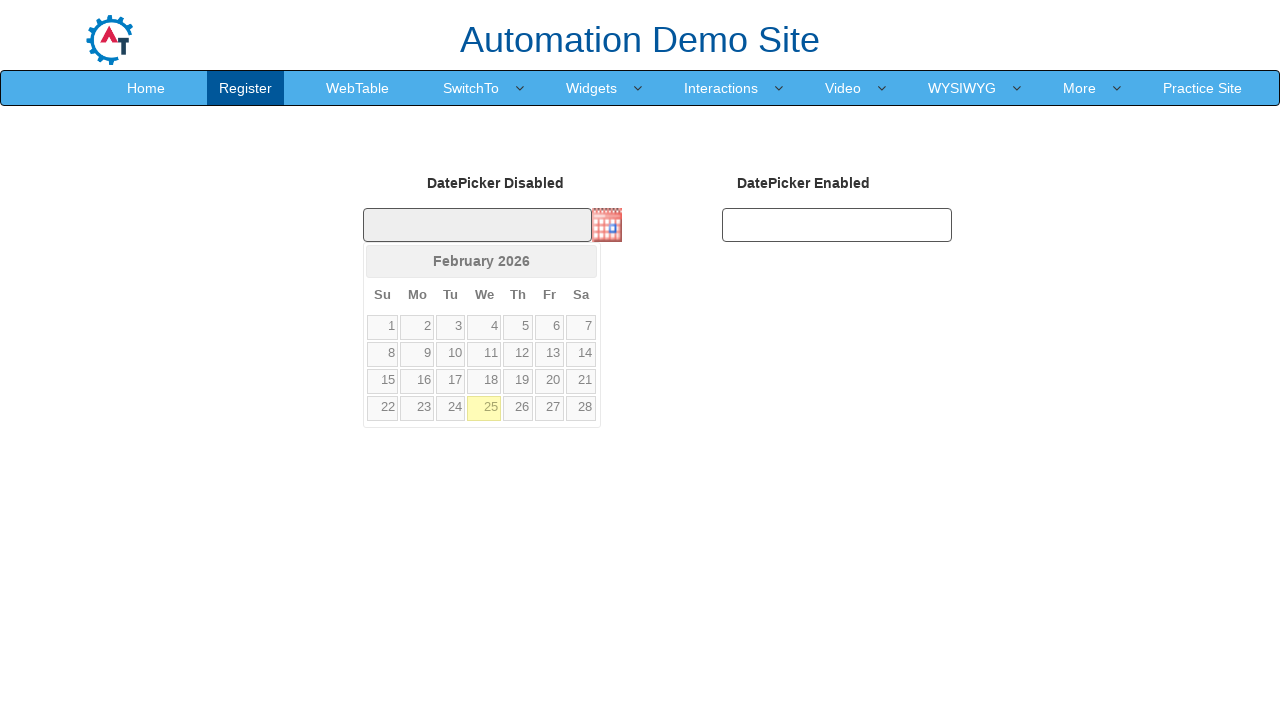

Clicked previous button to navigate to earlier year at (382, 261) on [class='ui-datepicker ui-widget ui-widget-content ui-helper-clearfix ui-corner-a
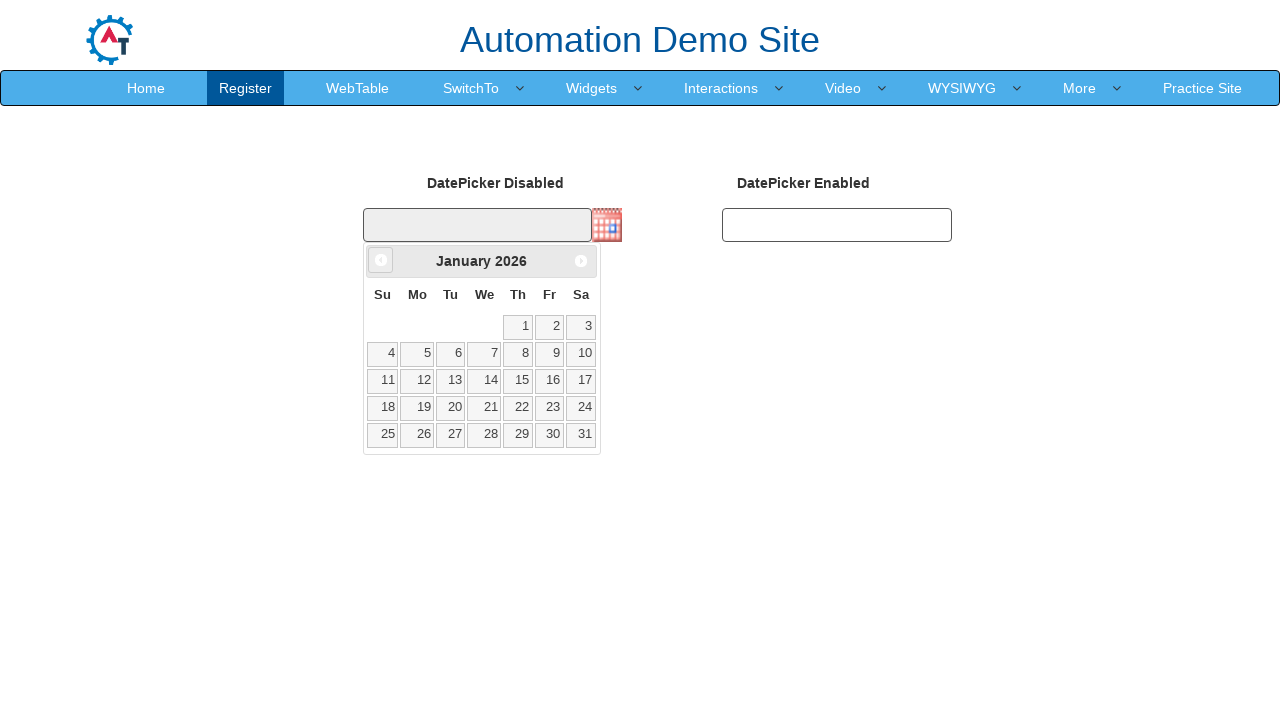

Clicked previous button to navigate to earlier year at (381, 260) on [class='ui-datepicker ui-widget ui-widget-content ui-helper-clearfix ui-corner-a
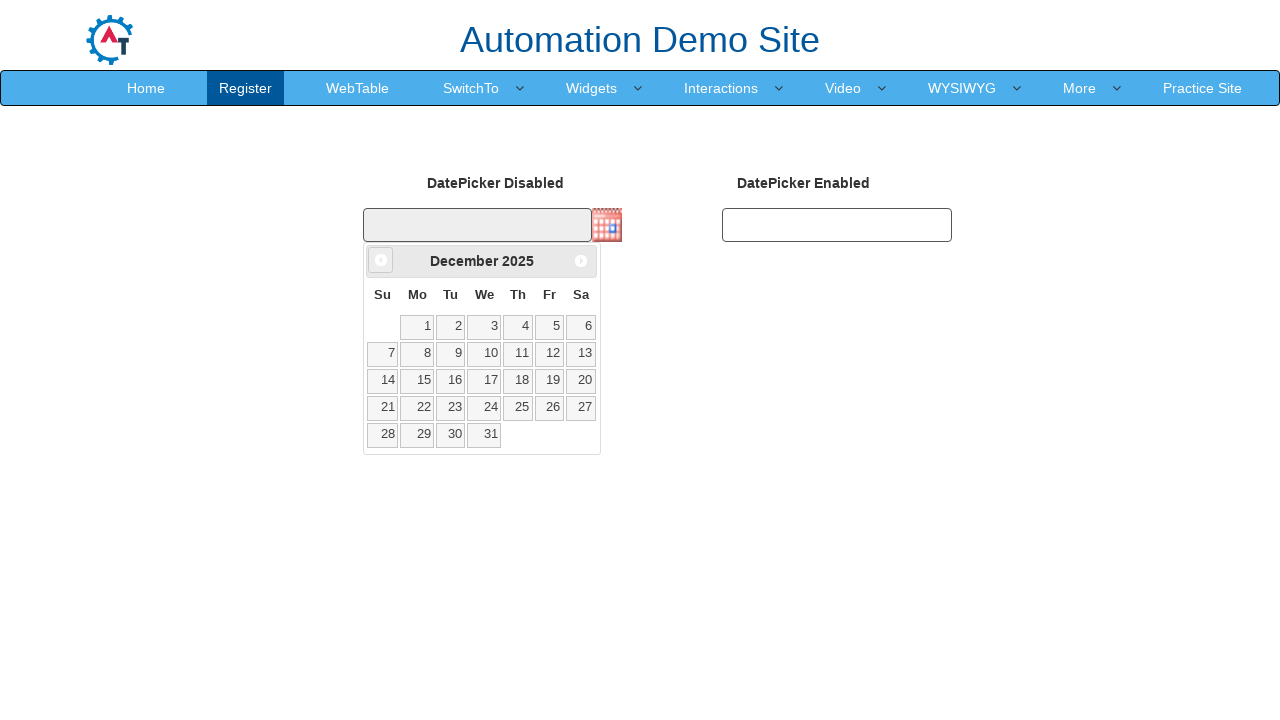

Clicked previous button to navigate to earlier year at (381, 260) on [class='ui-datepicker ui-widget ui-widget-content ui-helper-clearfix ui-corner-a
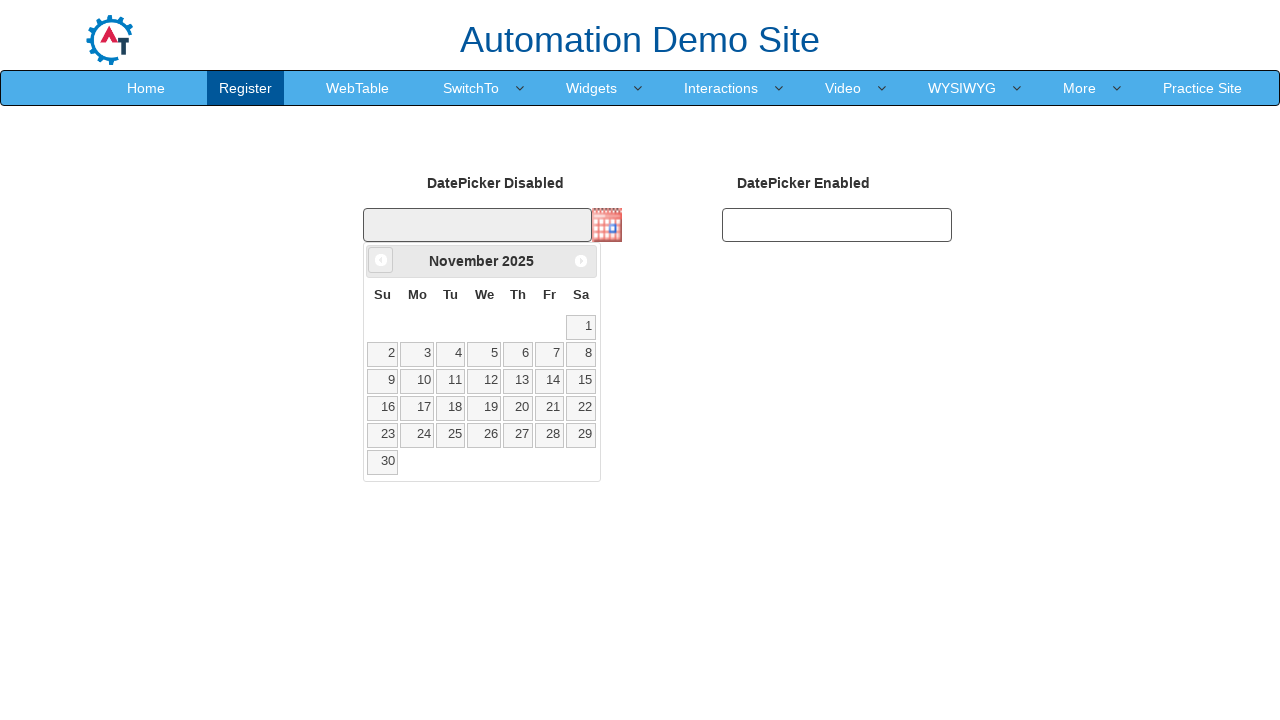

Clicked previous button to navigate to earlier year at (381, 260) on [class='ui-datepicker ui-widget ui-widget-content ui-helper-clearfix ui-corner-a
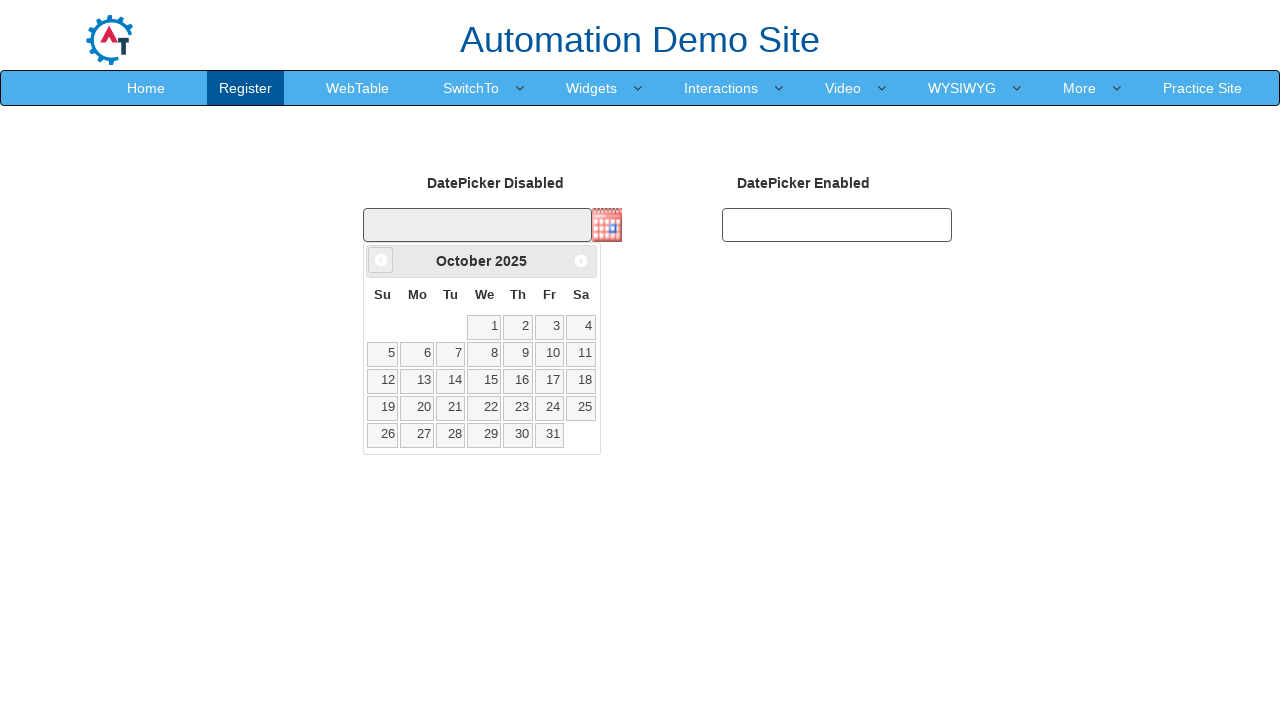

Clicked previous button to navigate to earlier year at (381, 260) on [class='ui-datepicker ui-widget ui-widget-content ui-helper-clearfix ui-corner-a
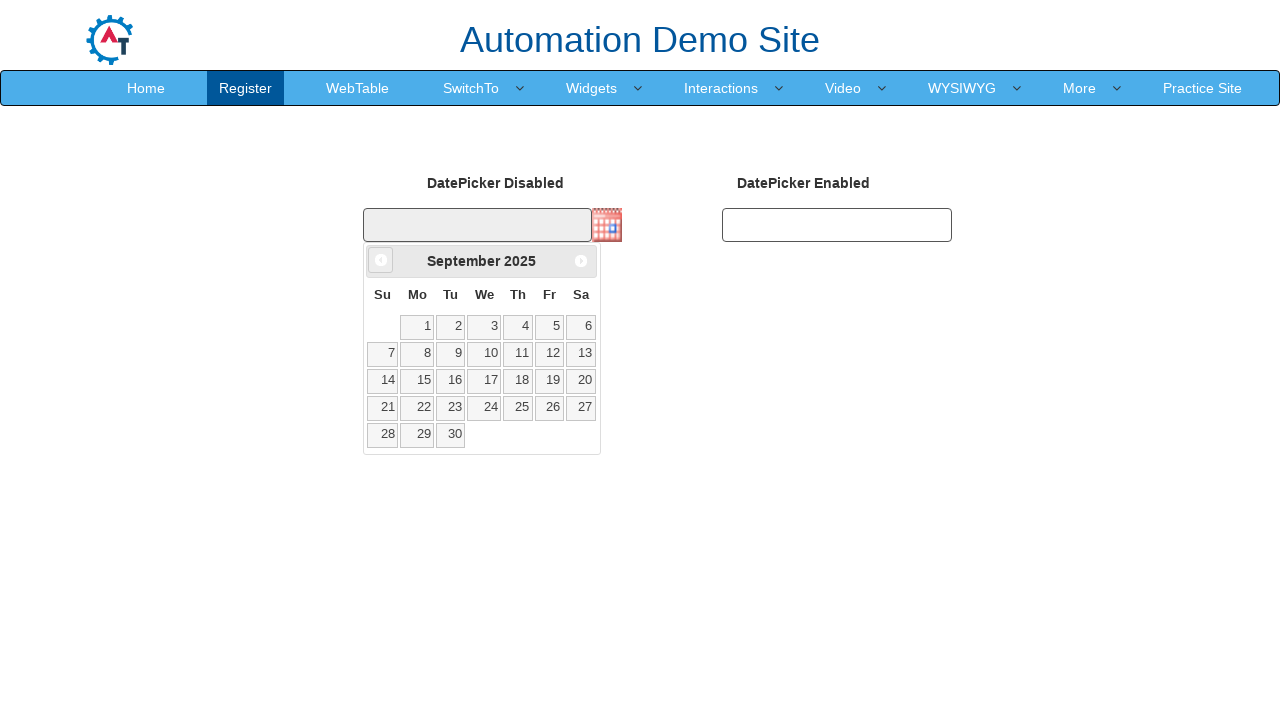

Clicked previous button to navigate to earlier year at (381, 260) on [class='ui-datepicker ui-widget ui-widget-content ui-helper-clearfix ui-corner-a
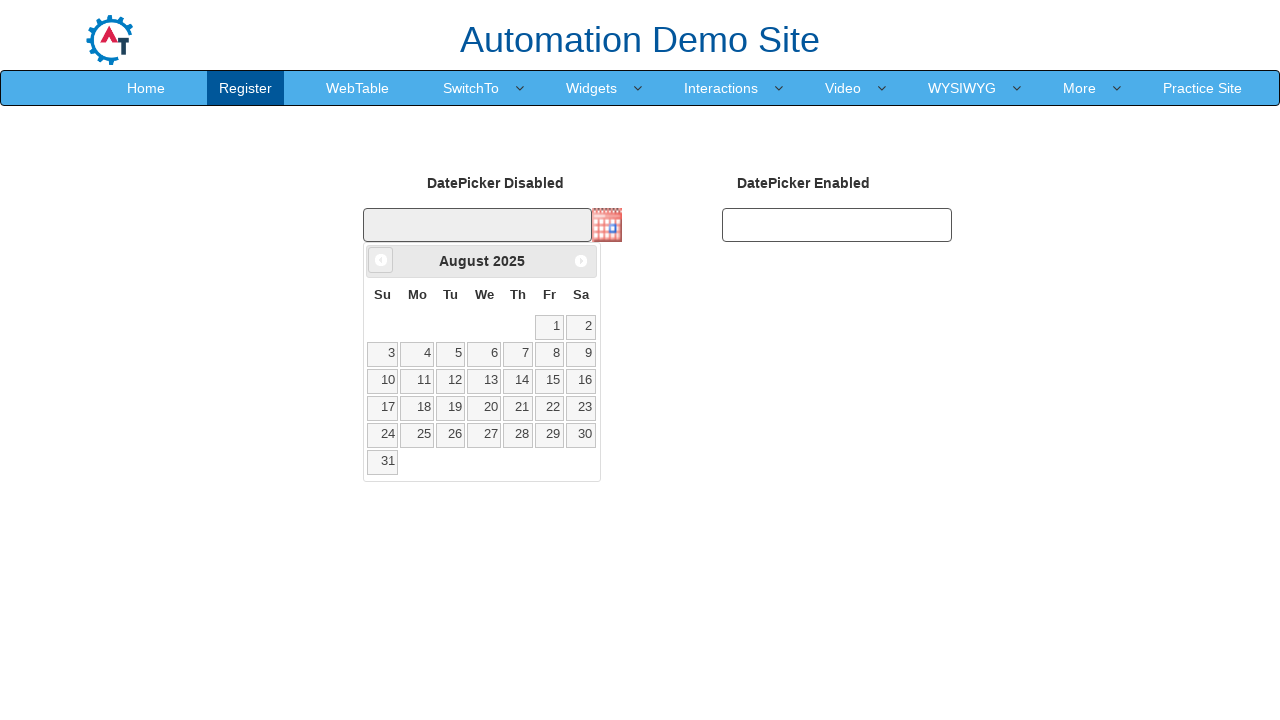

Clicked previous button to navigate to earlier year at (381, 260) on [class='ui-datepicker ui-widget ui-widget-content ui-helper-clearfix ui-corner-a
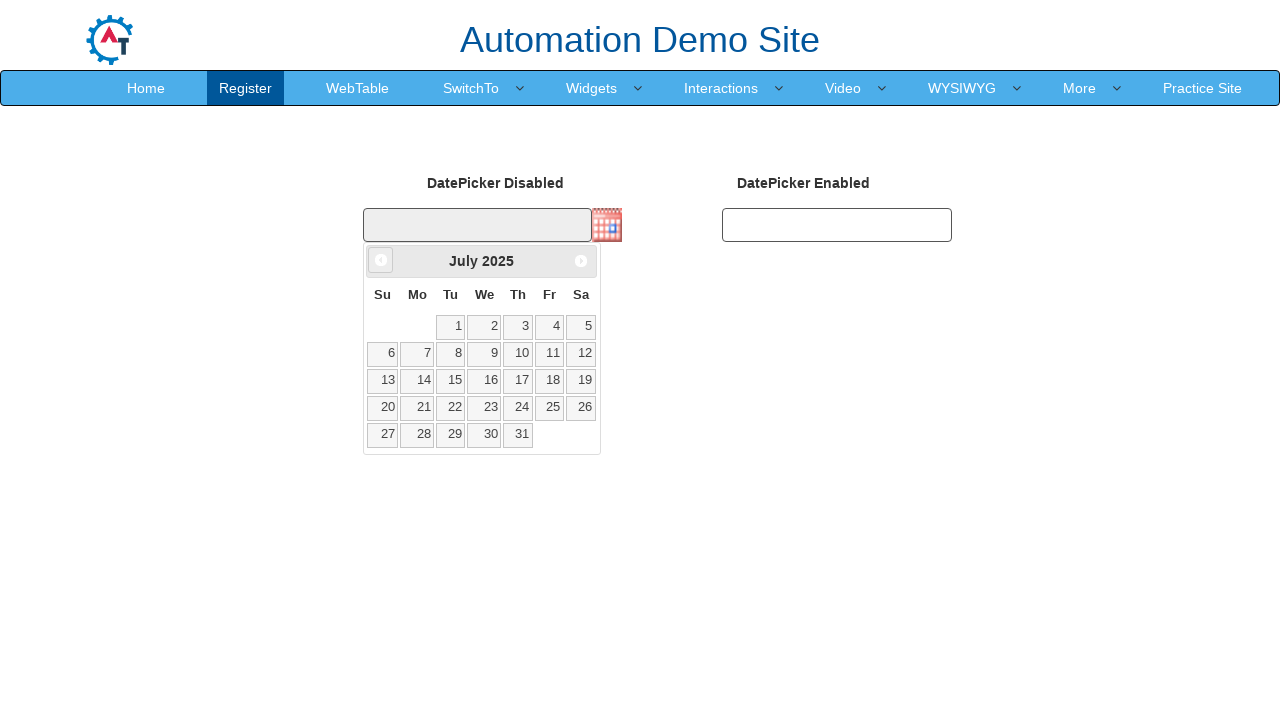

Clicked previous button to navigate to earlier year at (381, 260) on [class='ui-datepicker ui-widget ui-widget-content ui-helper-clearfix ui-corner-a
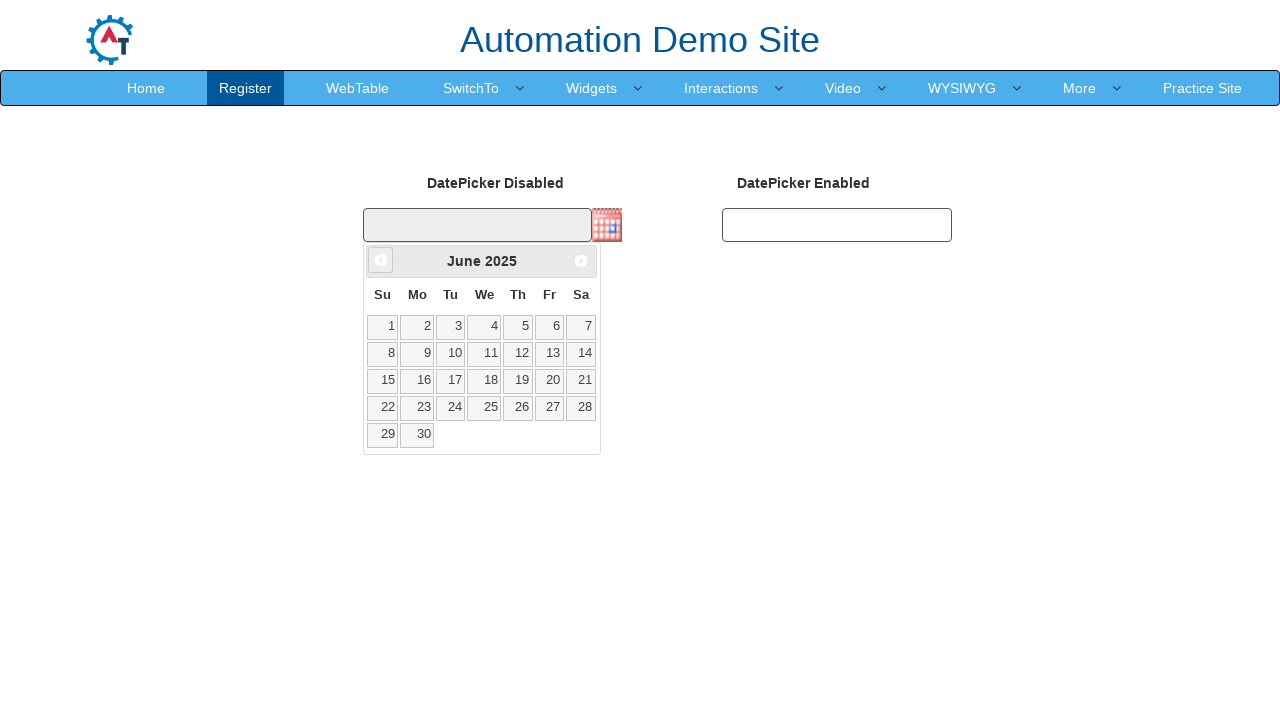

Clicked previous button to navigate to earlier year at (381, 260) on [class='ui-datepicker ui-widget ui-widget-content ui-helper-clearfix ui-corner-a
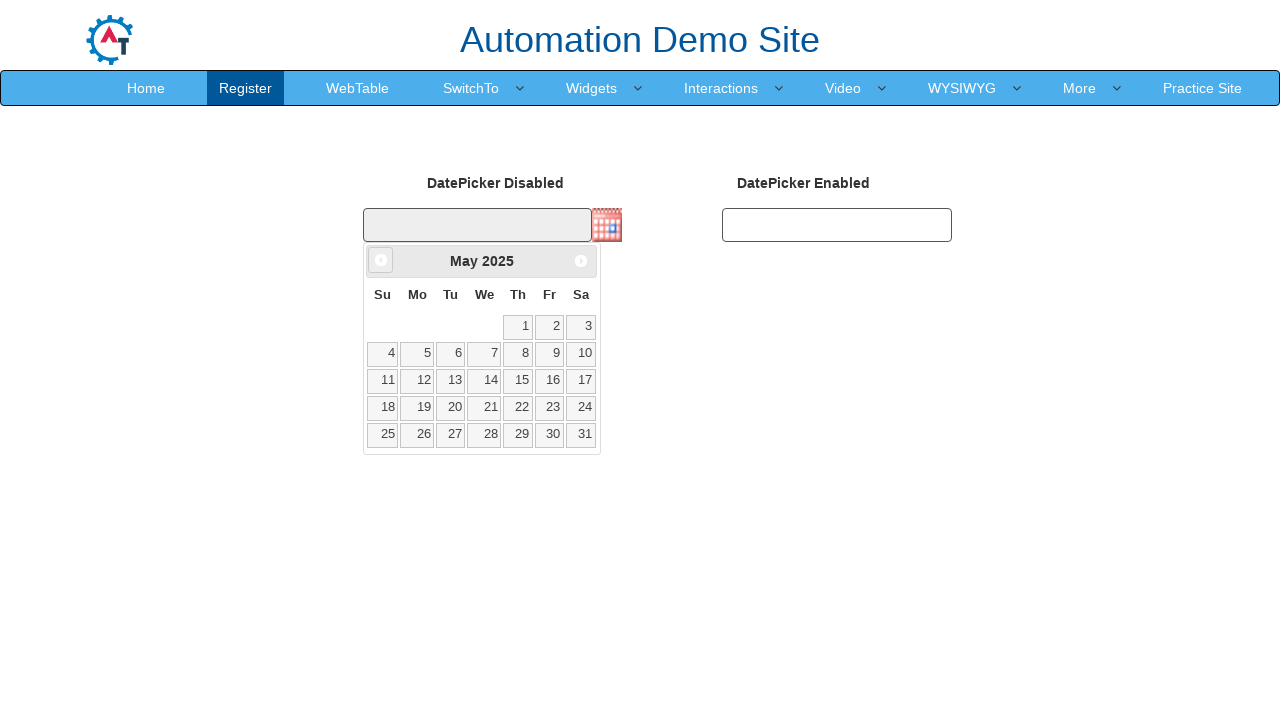

Clicked previous button to navigate to earlier year at (381, 260) on [class='ui-datepicker ui-widget ui-widget-content ui-helper-clearfix ui-corner-a
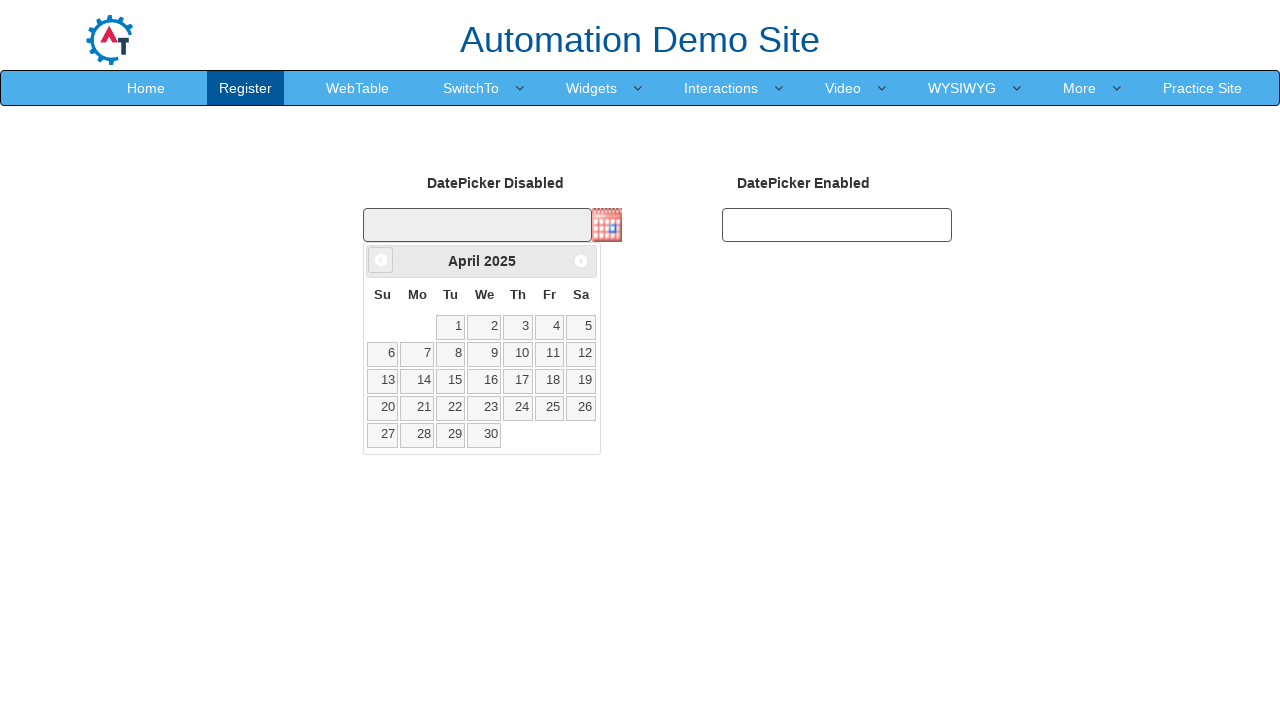

Clicked previous button to navigate to earlier year at (381, 260) on [class='ui-datepicker ui-widget ui-widget-content ui-helper-clearfix ui-corner-a
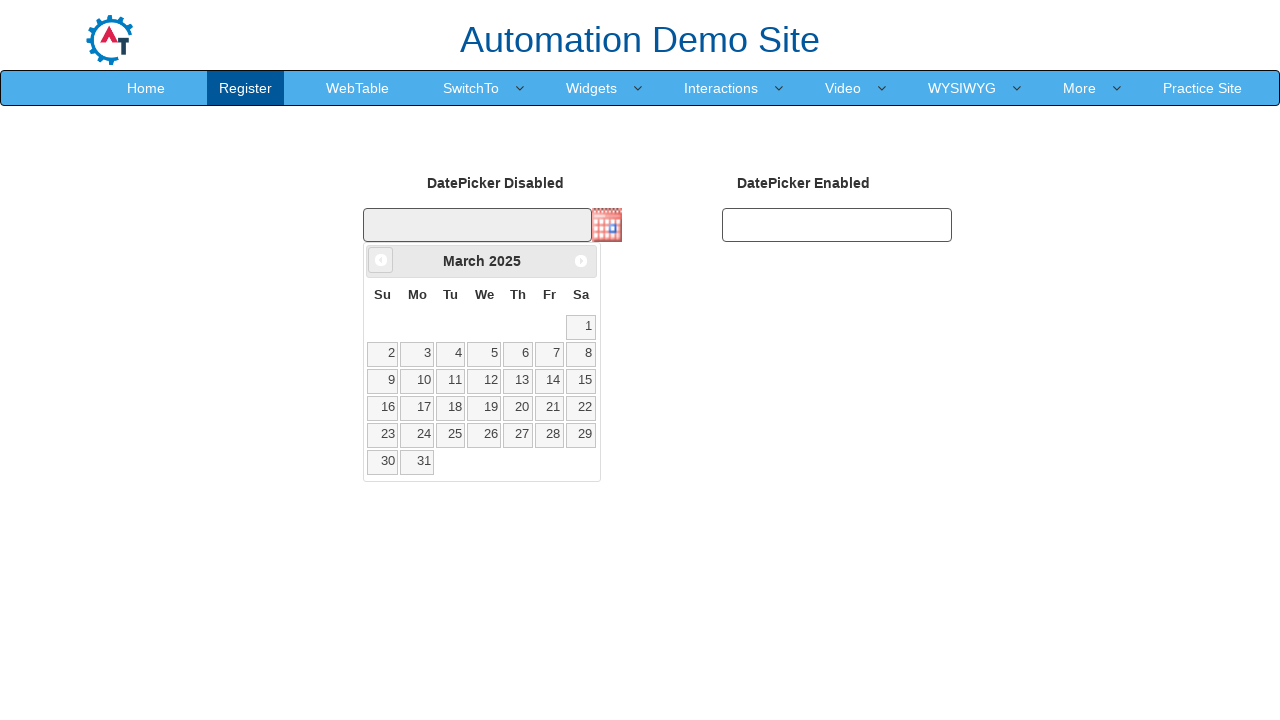

Clicked previous button to navigate to earlier year at (381, 260) on [class='ui-datepicker ui-widget ui-widget-content ui-helper-clearfix ui-corner-a
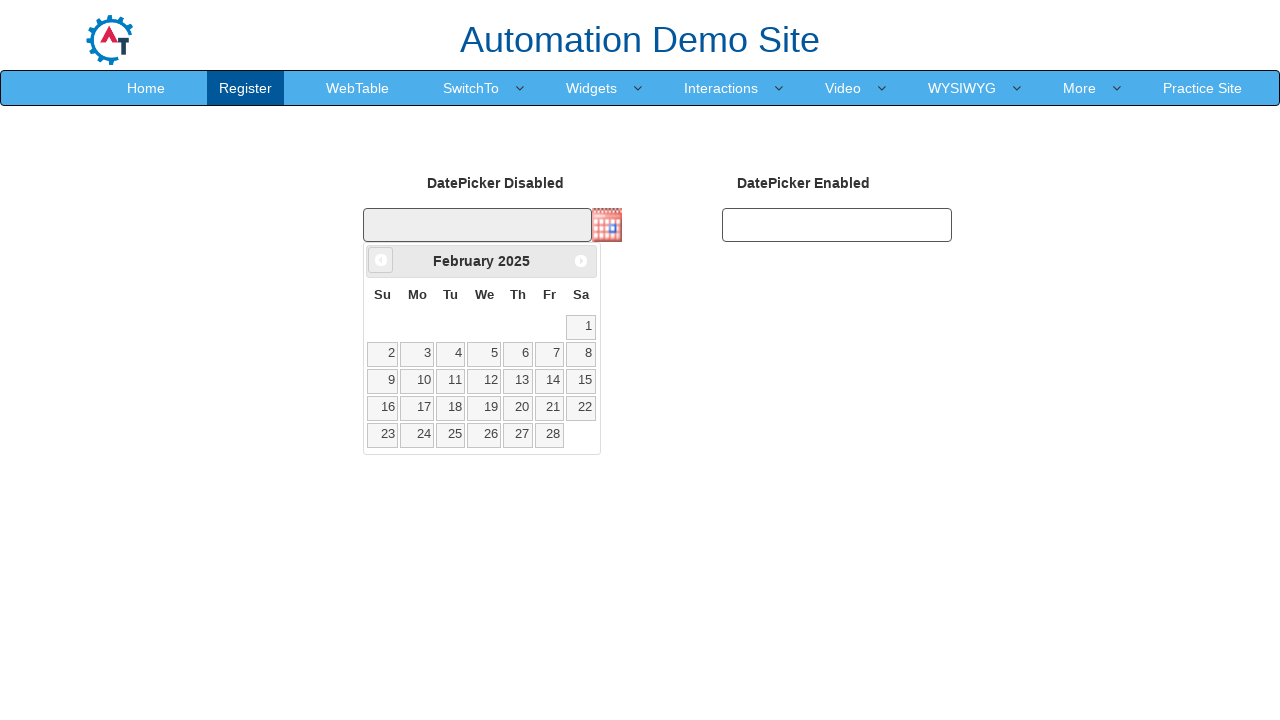

Clicked previous button to navigate to earlier year at (381, 260) on [class='ui-datepicker ui-widget ui-widget-content ui-helper-clearfix ui-corner-a
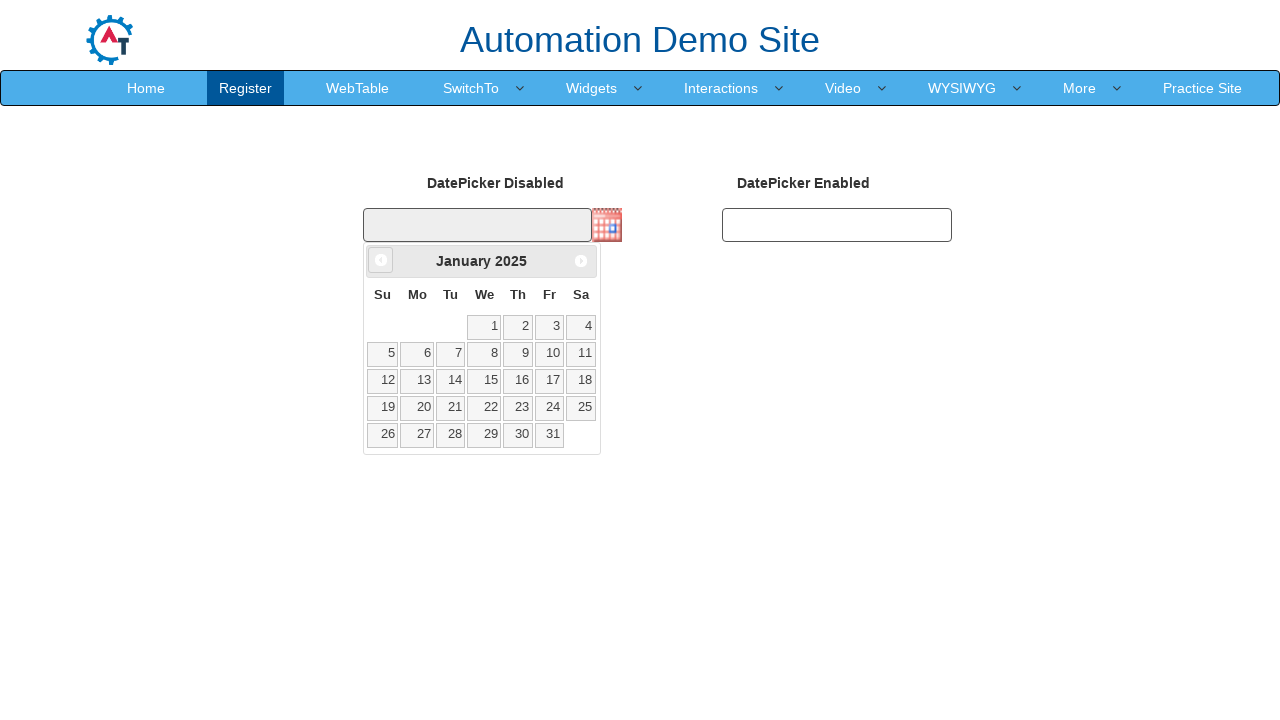

Clicked previous button to navigate to earlier year at (381, 260) on [class='ui-datepicker ui-widget ui-widget-content ui-helper-clearfix ui-corner-a
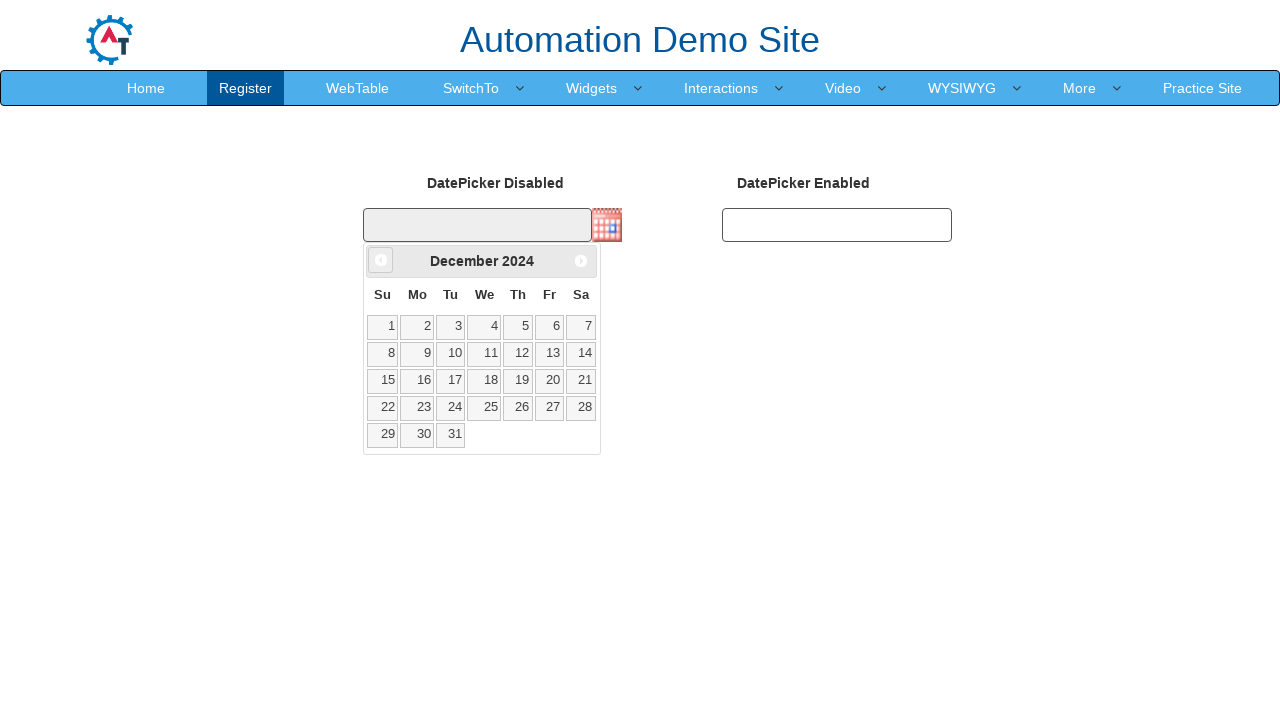

Clicked previous button to navigate to earlier year at (381, 260) on [class='ui-datepicker ui-widget ui-widget-content ui-helper-clearfix ui-corner-a
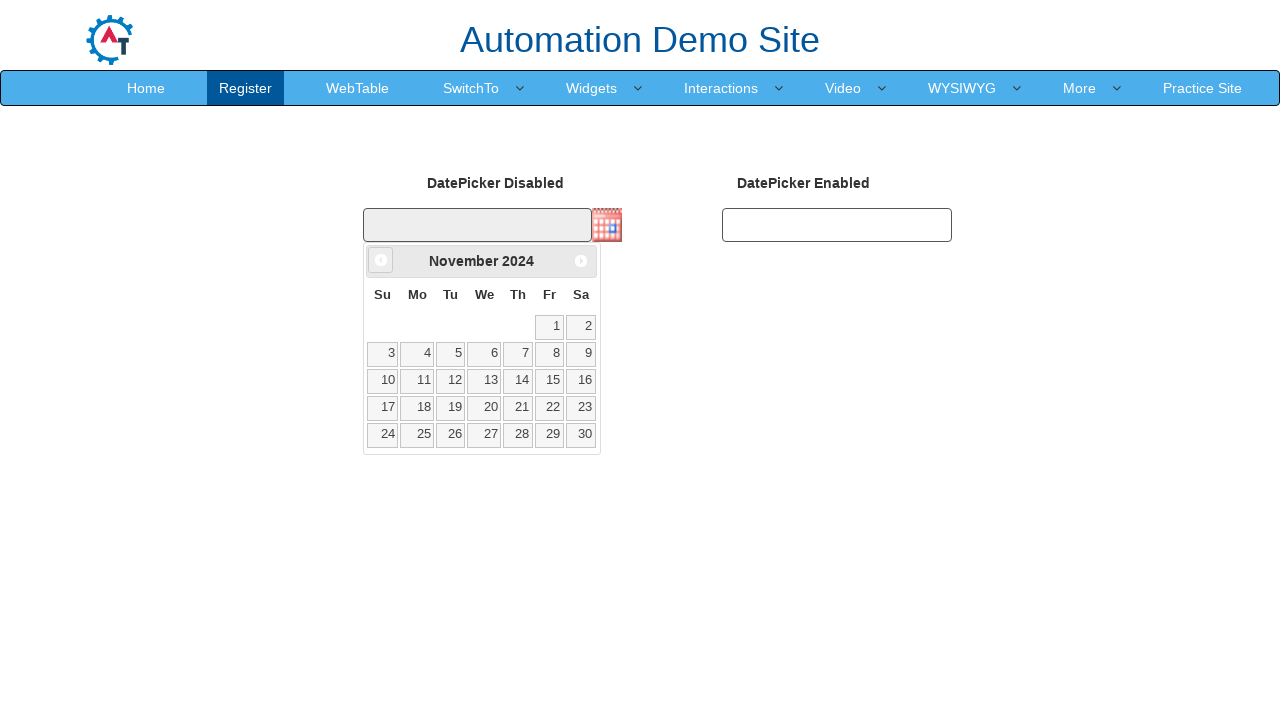

Clicked previous button to navigate to earlier year at (381, 260) on [class='ui-datepicker ui-widget ui-widget-content ui-helper-clearfix ui-corner-a
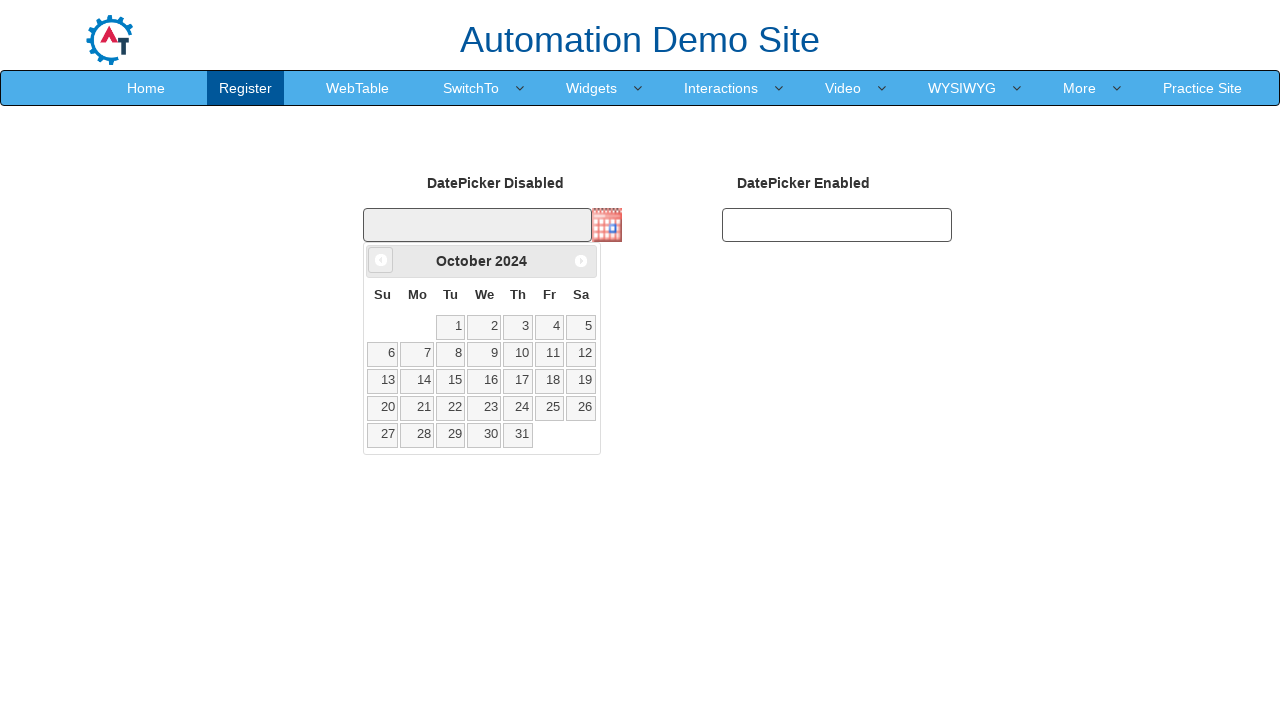

Clicked previous button to navigate to earlier year at (381, 260) on [class='ui-datepicker ui-widget ui-widget-content ui-helper-clearfix ui-corner-a
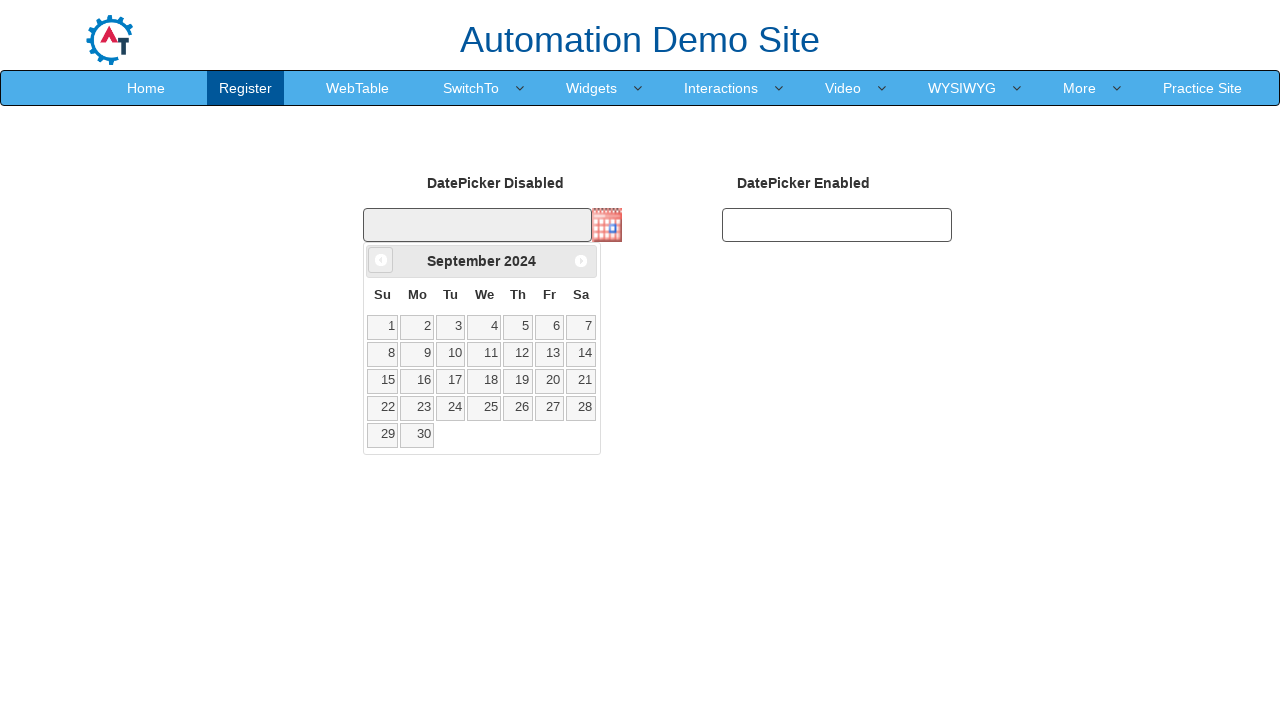

Clicked previous button to navigate to earlier year at (381, 260) on [class='ui-datepicker ui-widget ui-widget-content ui-helper-clearfix ui-corner-a
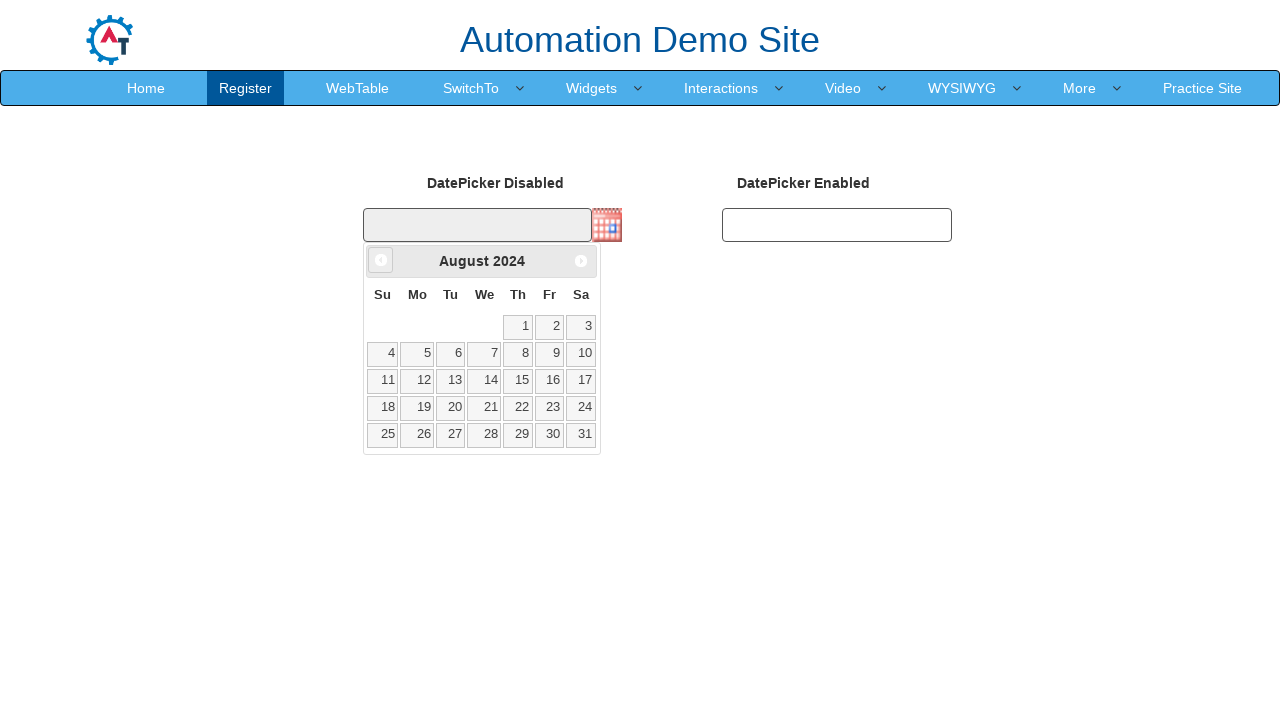

Clicked previous button to navigate to earlier year at (381, 260) on [class='ui-datepicker ui-widget ui-widget-content ui-helper-clearfix ui-corner-a
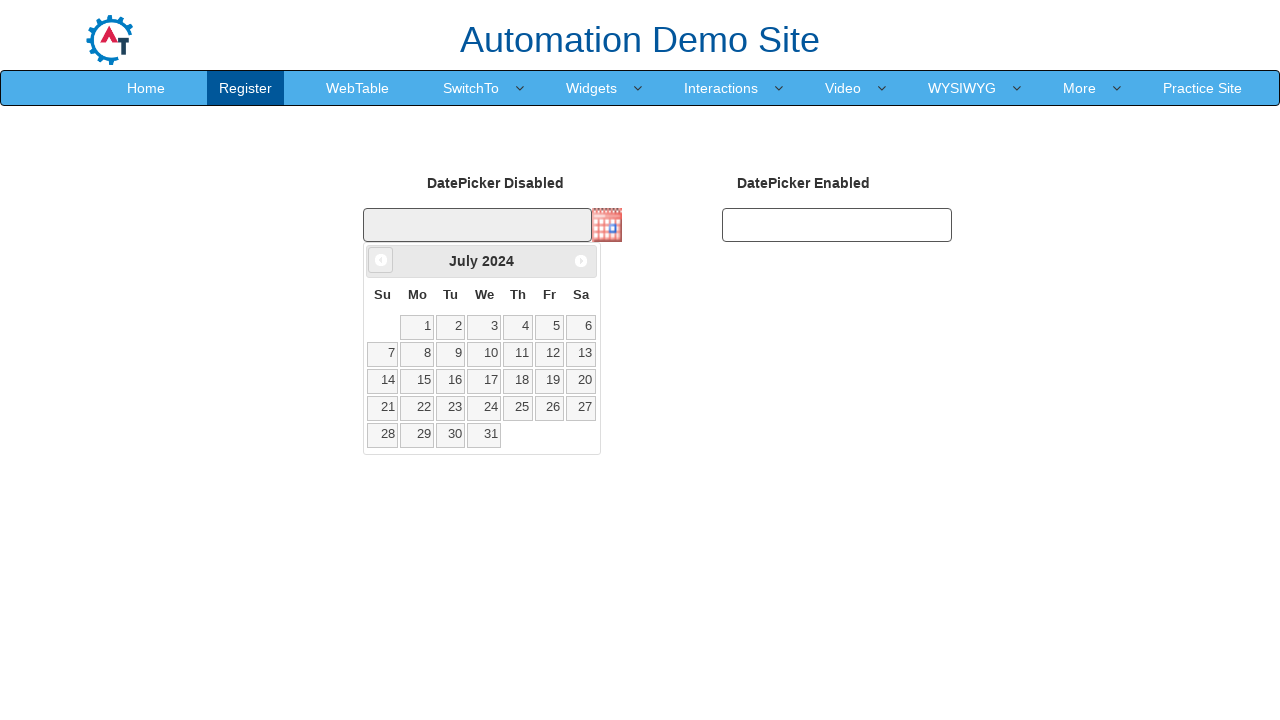

Clicked previous button to navigate to earlier year at (381, 260) on [class='ui-datepicker ui-widget ui-widget-content ui-helper-clearfix ui-corner-a
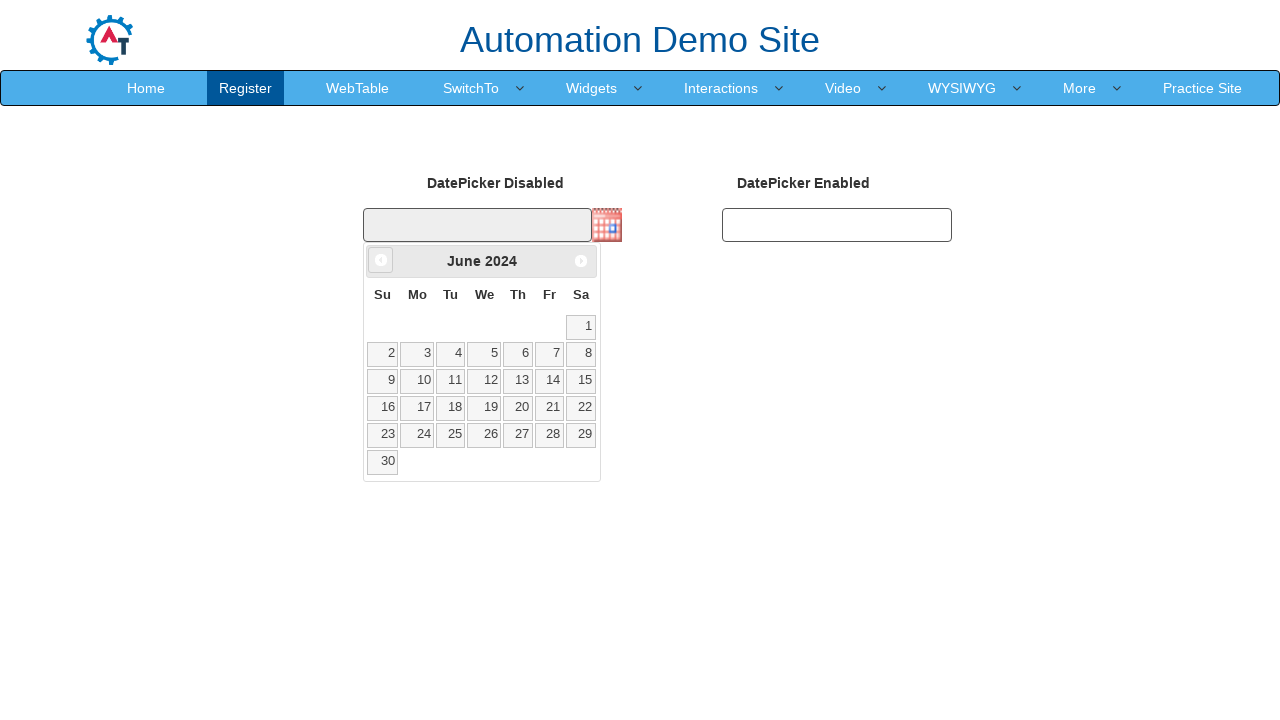

Clicked previous button to navigate to earlier year at (381, 260) on [class='ui-datepicker ui-widget ui-widget-content ui-helper-clearfix ui-corner-a
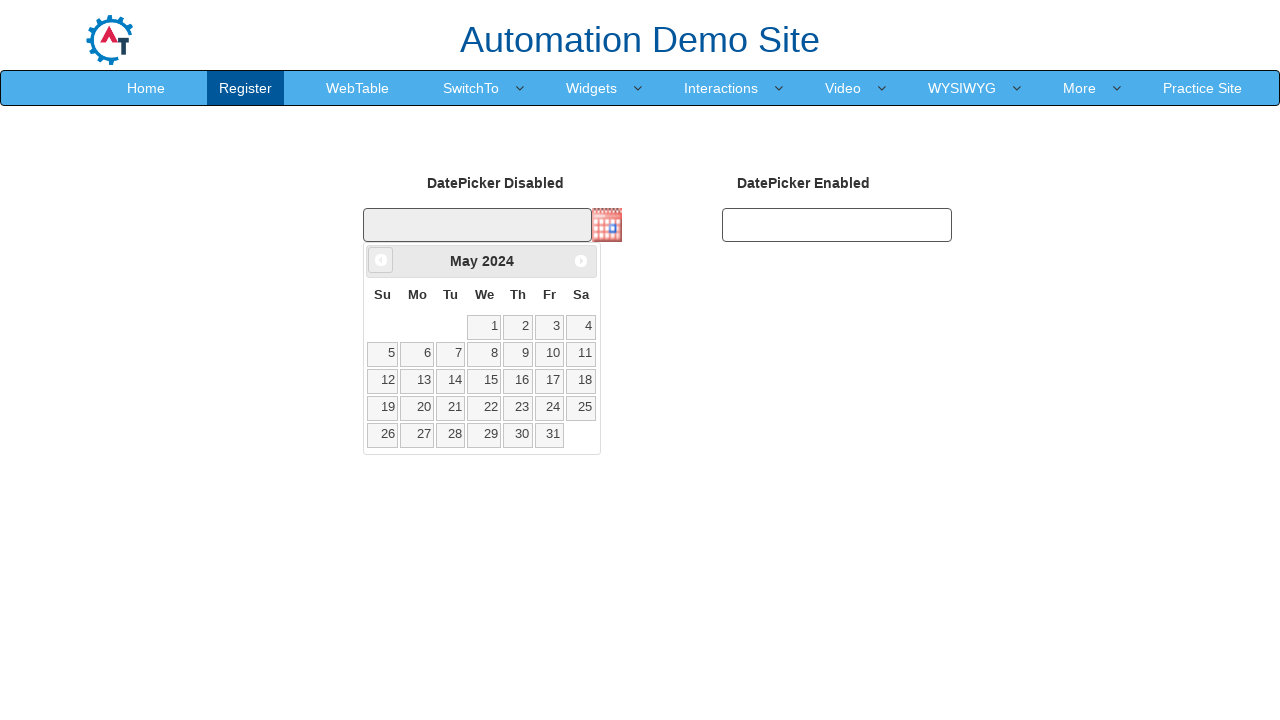

Clicked previous button to navigate to earlier year at (381, 260) on [class='ui-datepicker ui-widget ui-widget-content ui-helper-clearfix ui-corner-a
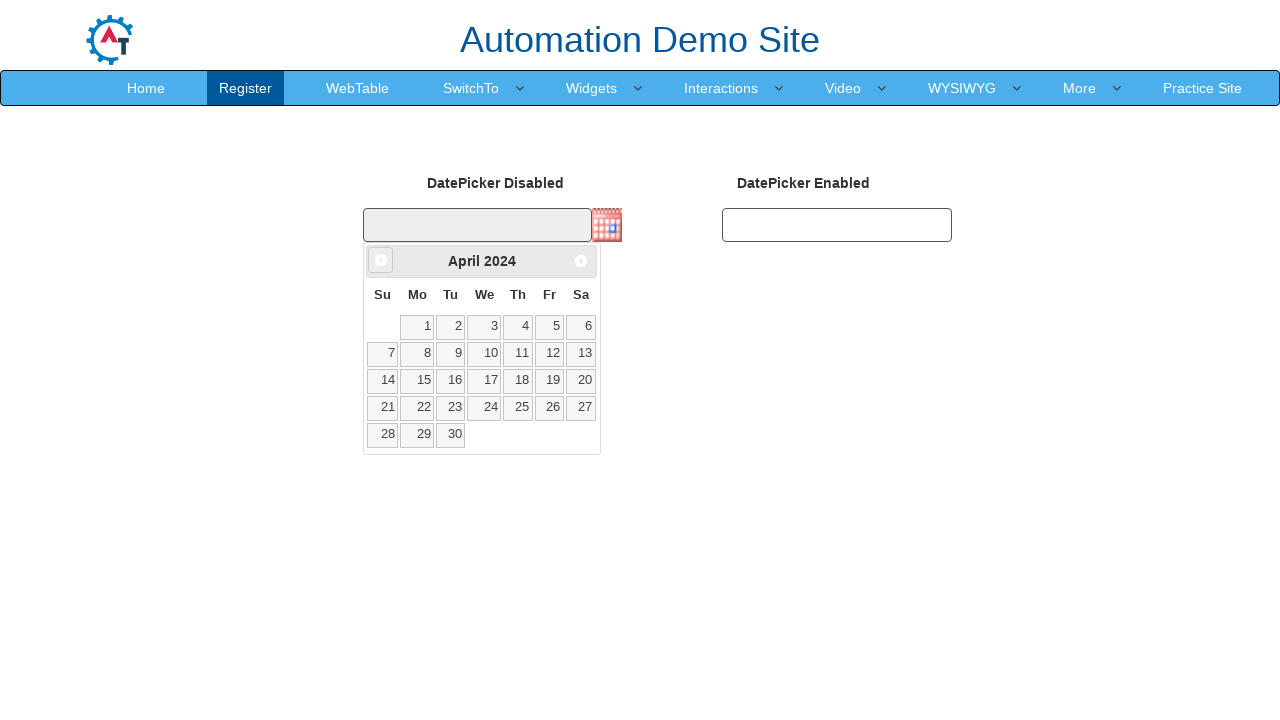

Clicked previous button to navigate to earlier year at (381, 260) on [class='ui-datepicker ui-widget ui-widget-content ui-helper-clearfix ui-corner-a
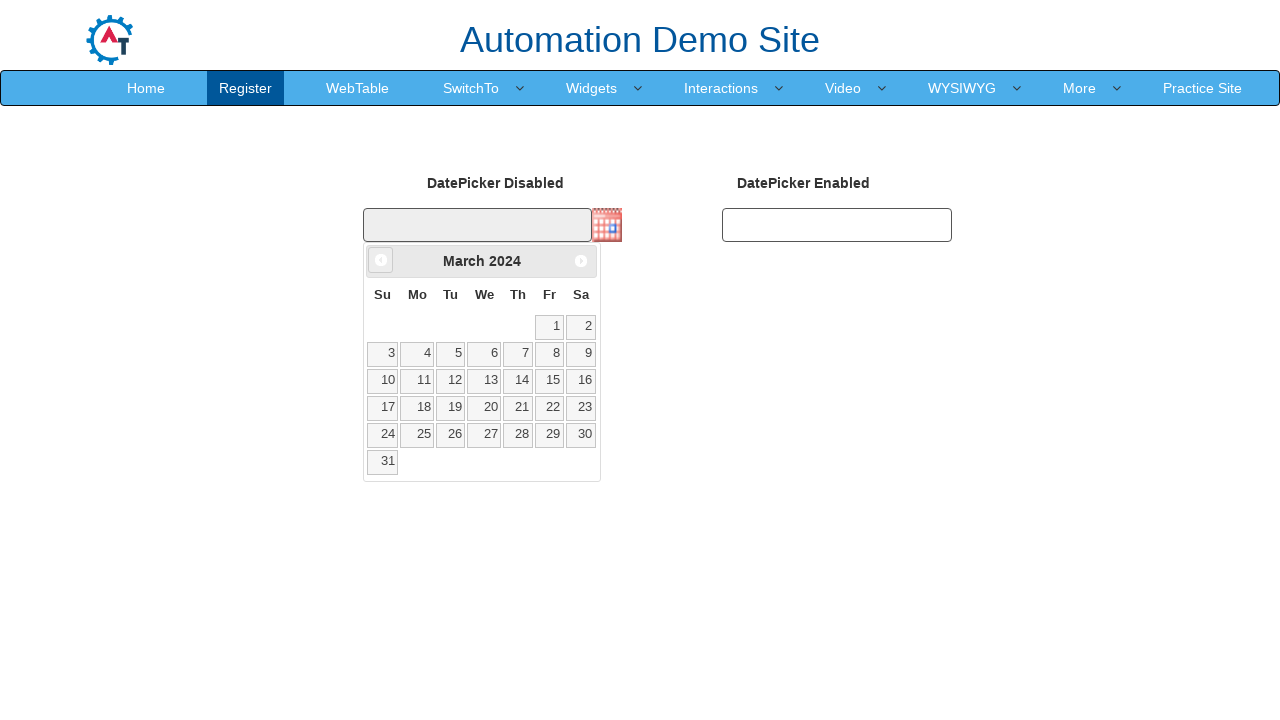

Clicked previous button to navigate to earlier year at (381, 260) on [class='ui-datepicker ui-widget ui-widget-content ui-helper-clearfix ui-corner-a
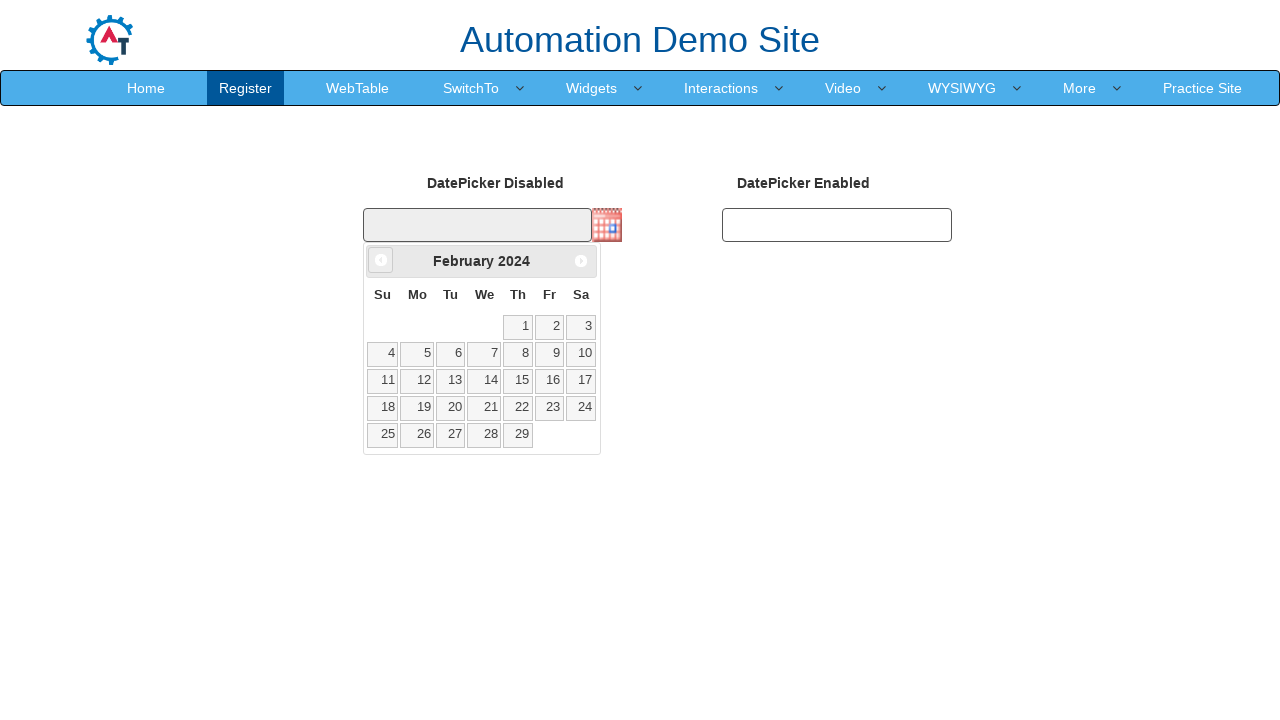

Clicked previous button to navigate to earlier year at (381, 260) on [class='ui-datepicker ui-widget ui-widget-content ui-helper-clearfix ui-corner-a
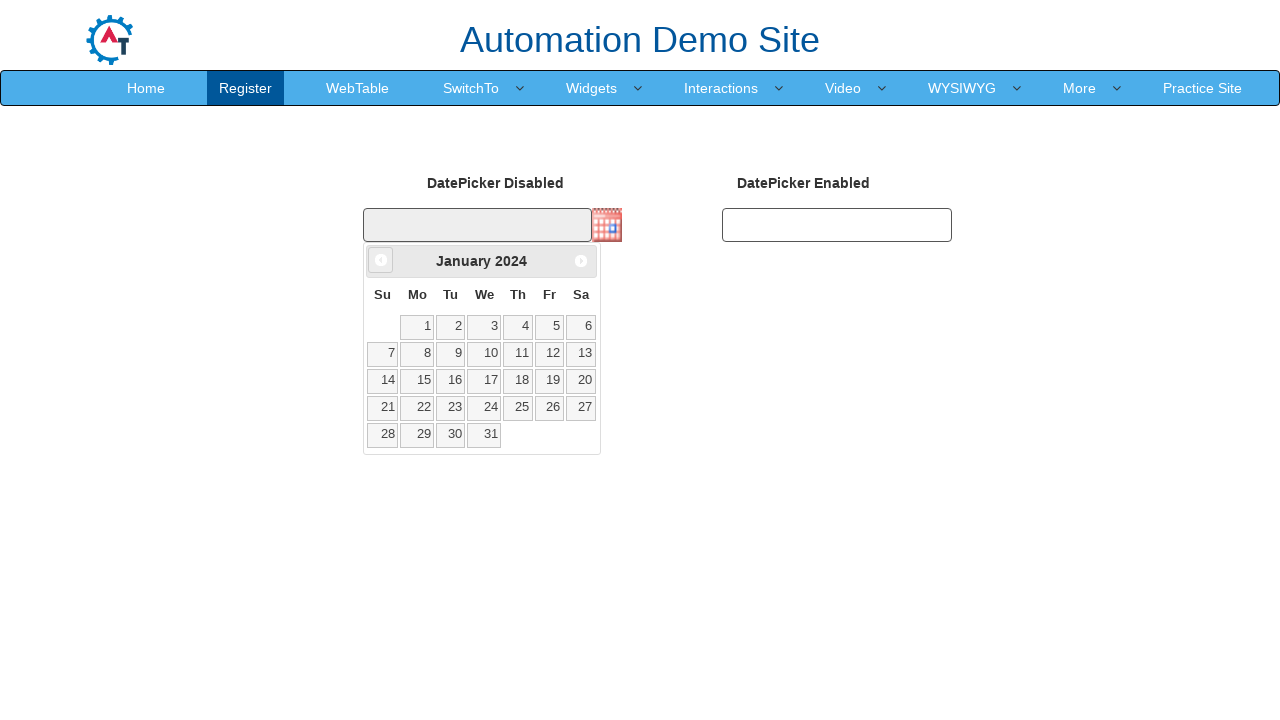

Clicked previous button to navigate to earlier year at (381, 260) on [class='ui-datepicker ui-widget ui-widget-content ui-helper-clearfix ui-corner-a
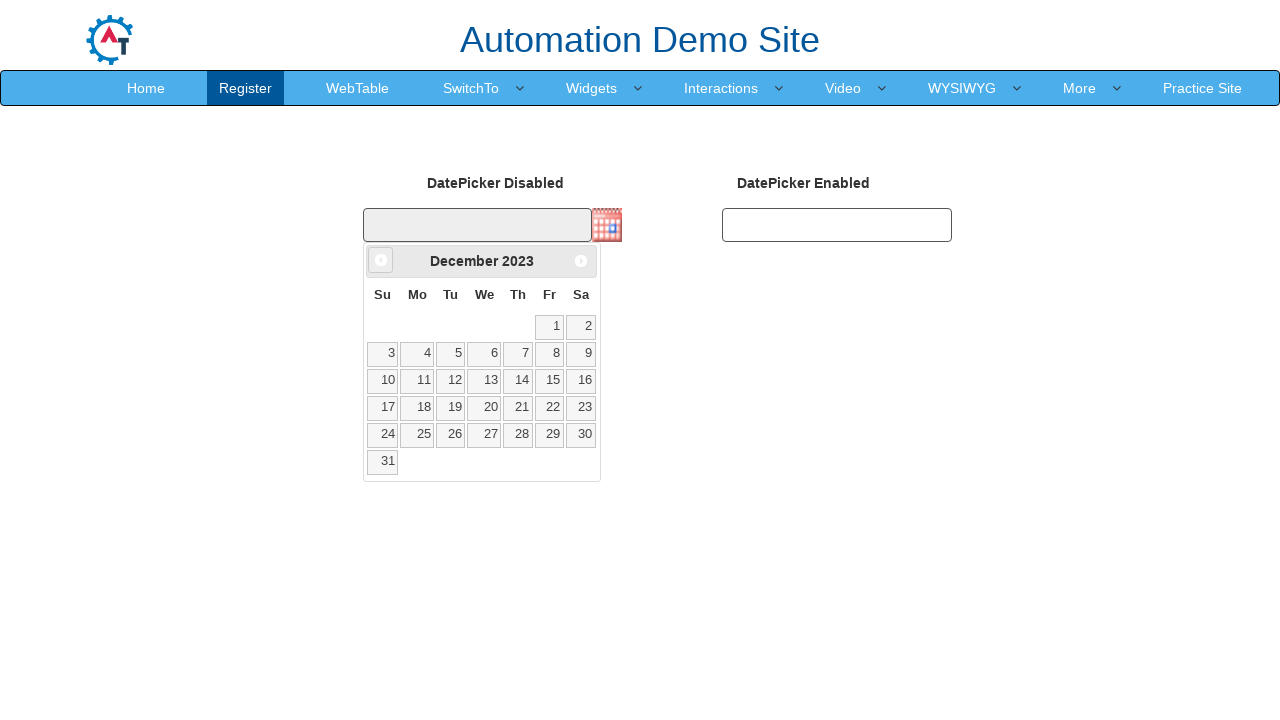

Clicked previous button to navigate to earlier year at (381, 260) on [class='ui-datepicker ui-widget ui-widget-content ui-helper-clearfix ui-corner-a
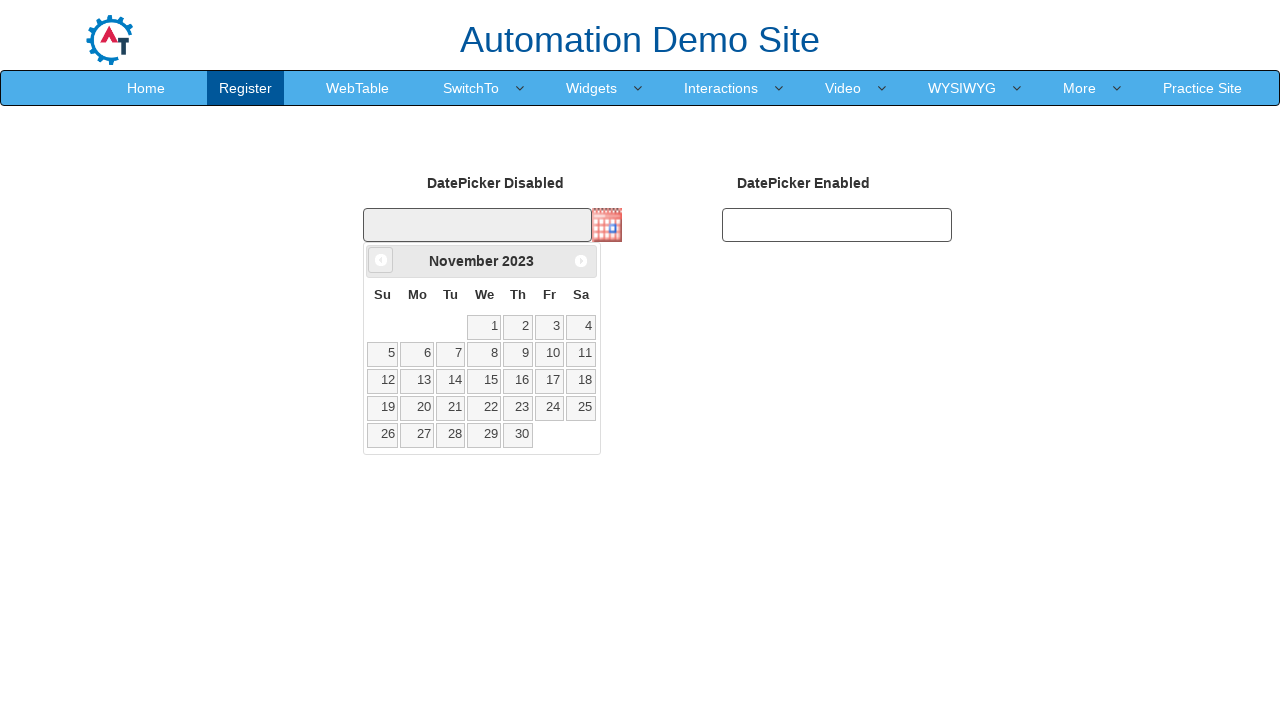

Clicked previous button to navigate to earlier year at (381, 260) on [class='ui-datepicker ui-widget ui-widget-content ui-helper-clearfix ui-corner-a
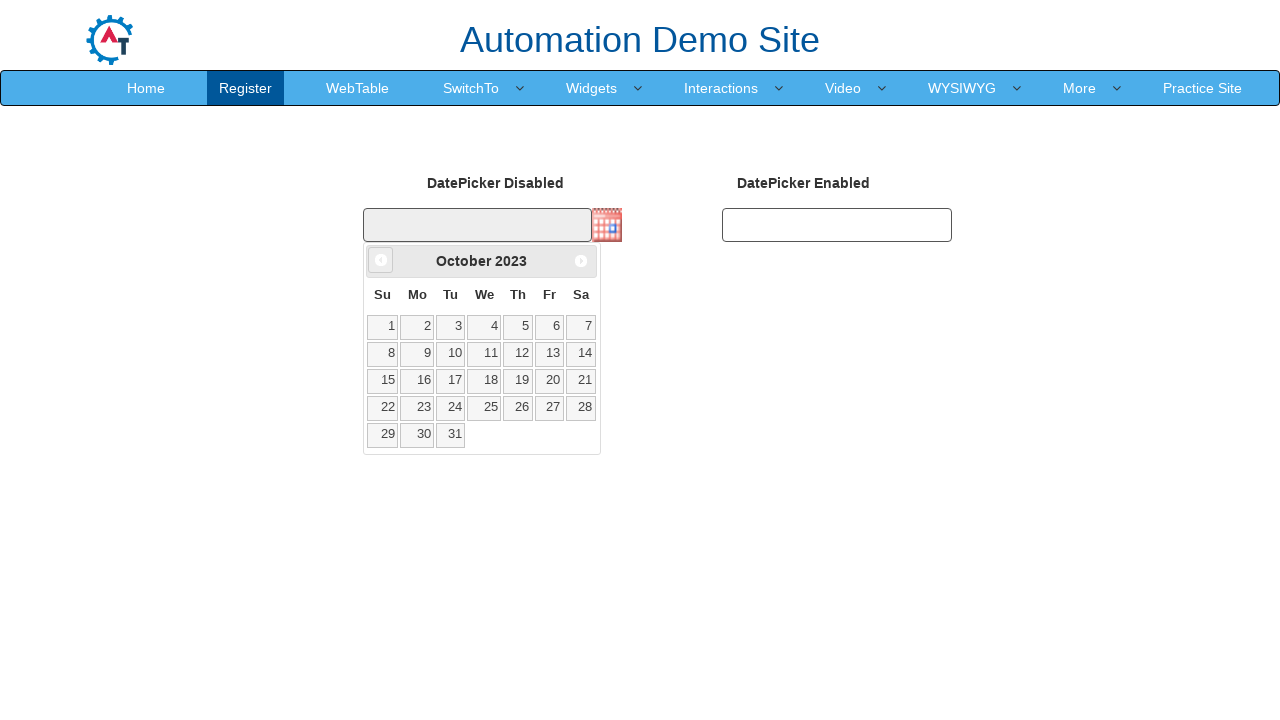

Clicked previous button to navigate to earlier year at (381, 260) on [class='ui-datepicker ui-widget ui-widget-content ui-helper-clearfix ui-corner-a
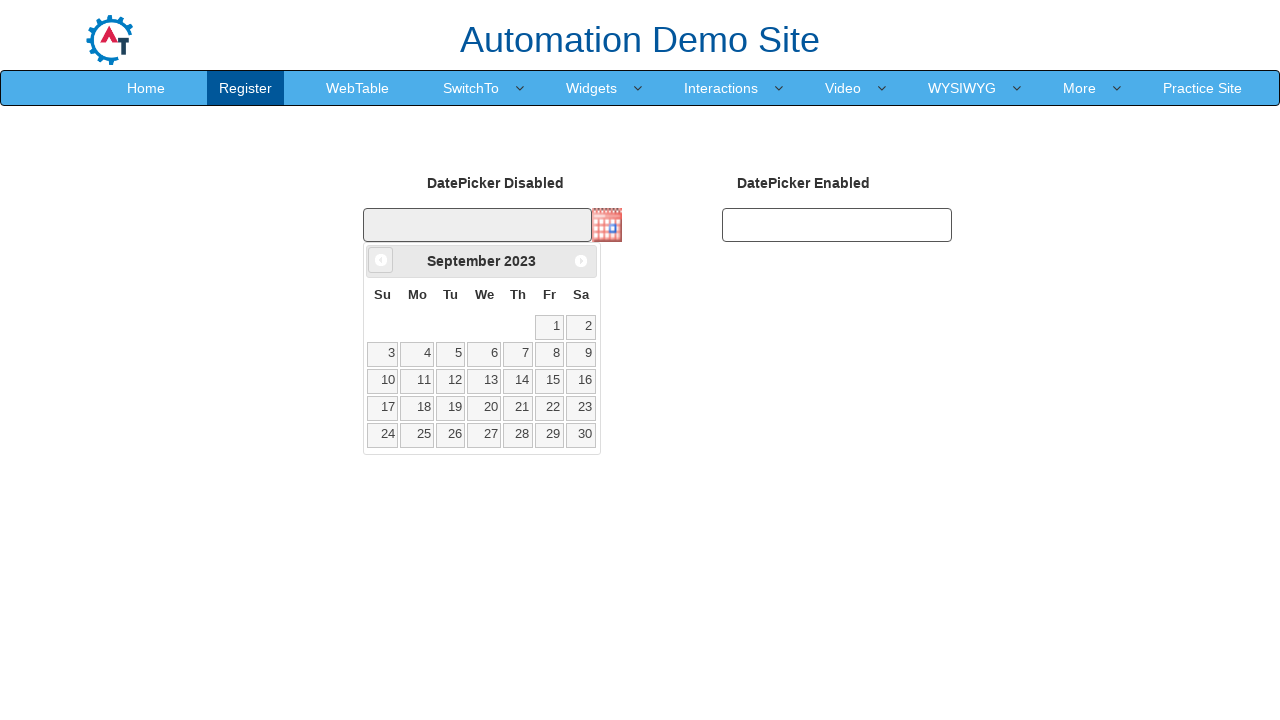

Clicked previous button to navigate to earlier year at (381, 260) on [class='ui-datepicker ui-widget ui-widget-content ui-helper-clearfix ui-corner-a
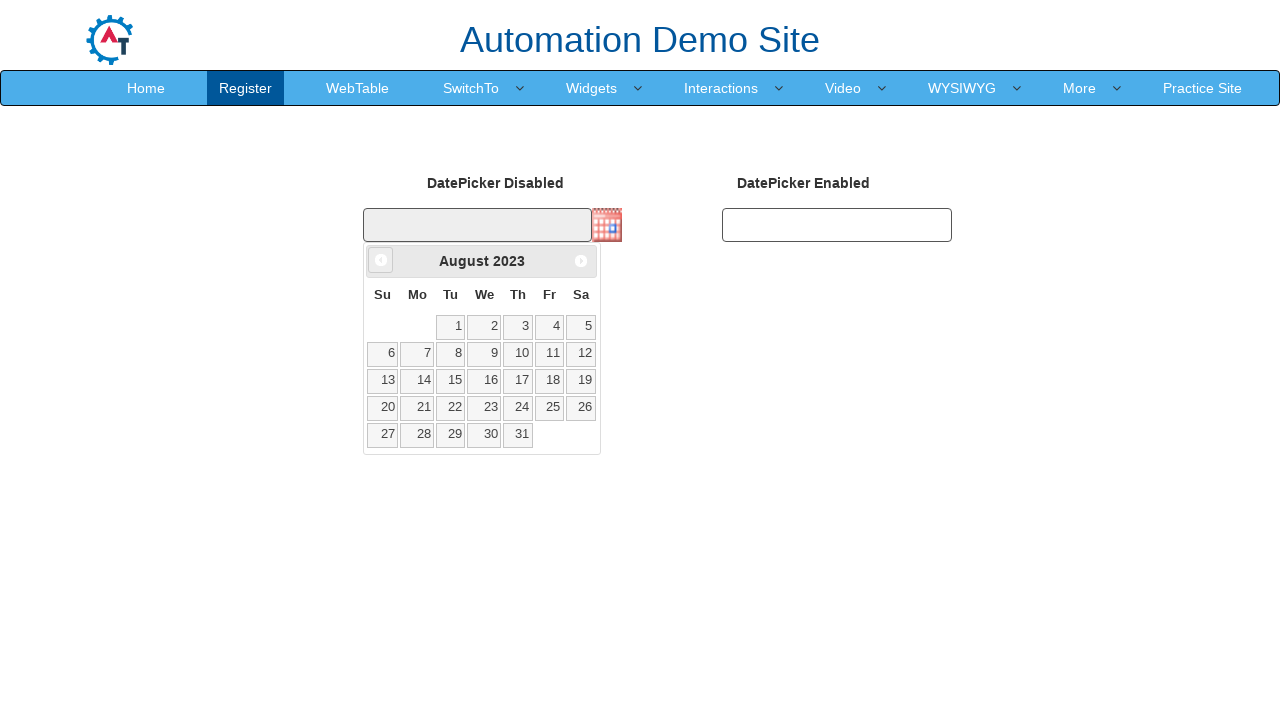

Clicked previous button to navigate to earlier year at (381, 260) on [class='ui-datepicker ui-widget ui-widget-content ui-helper-clearfix ui-corner-a
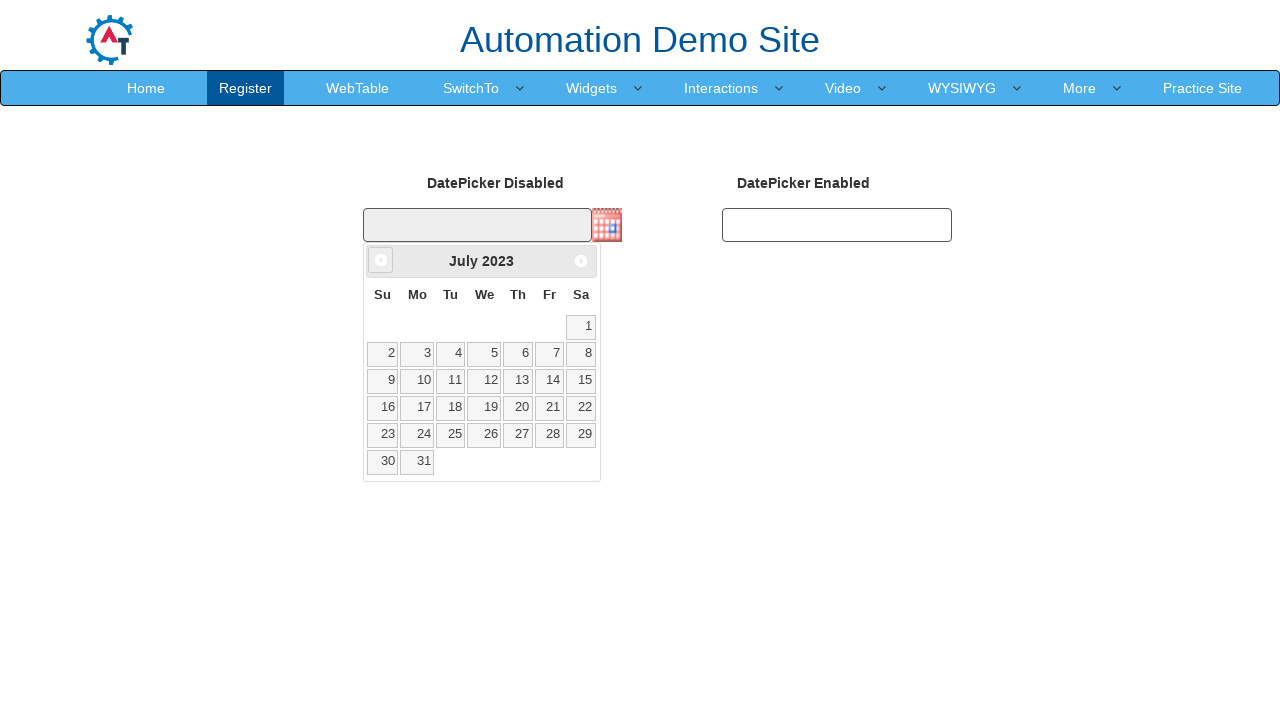

Clicked previous button to navigate to earlier year at (381, 260) on [class='ui-datepicker ui-widget ui-widget-content ui-helper-clearfix ui-corner-a
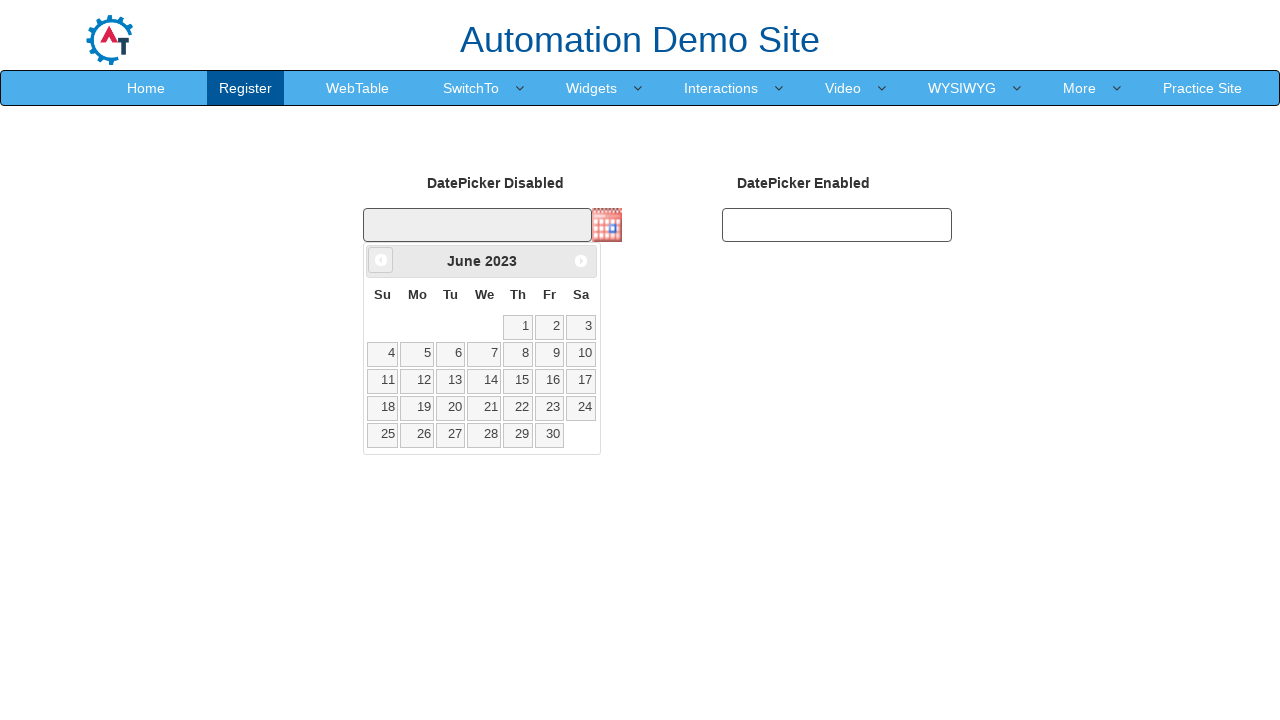

Clicked previous button to navigate to earlier year at (381, 260) on [class='ui-datepicker ui-widget ui-widget-content ui-helper-clearfix ui-corner-a
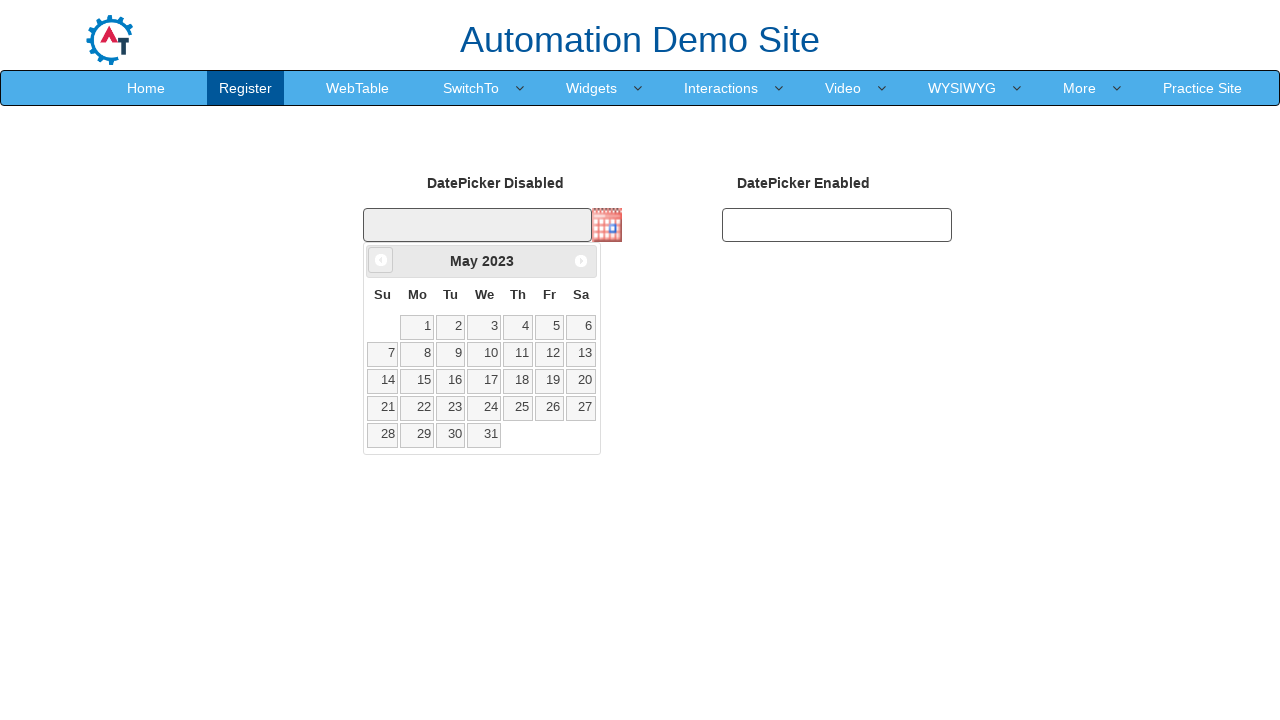

Clicked previous button to navigate to earlier year at (381, 260) on [class='ui-datepicker ui-widget ui-widget-content ui-helper-clearfix ui-corner-a
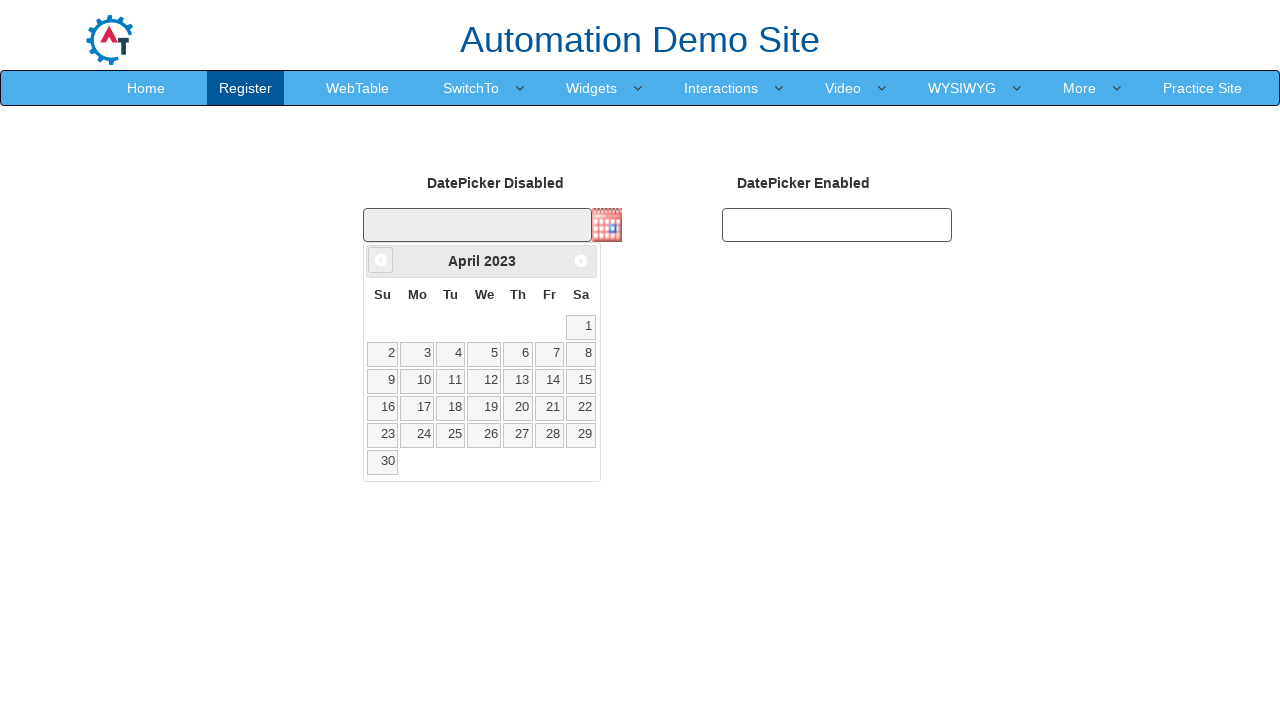

Clicked previous button to navigate to earlier year at (381, 260) on [class='ui-datepicker ui-widget ui-widget-content ui-helper-clearfix ui-corner-a
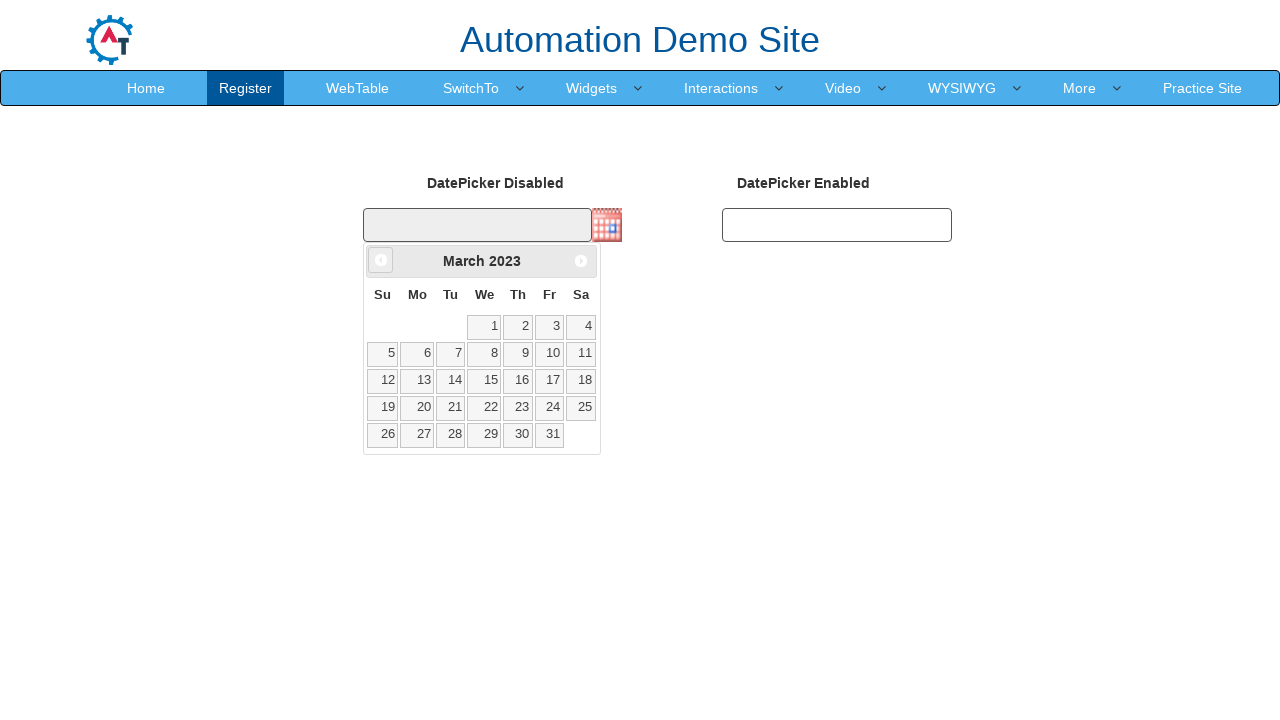

Clicked previous button to navigate to earlier year at (381, 260) on [class='ui-datepicker ui-widget ui-widget-content ui-helper-clearfix ui-corner-a
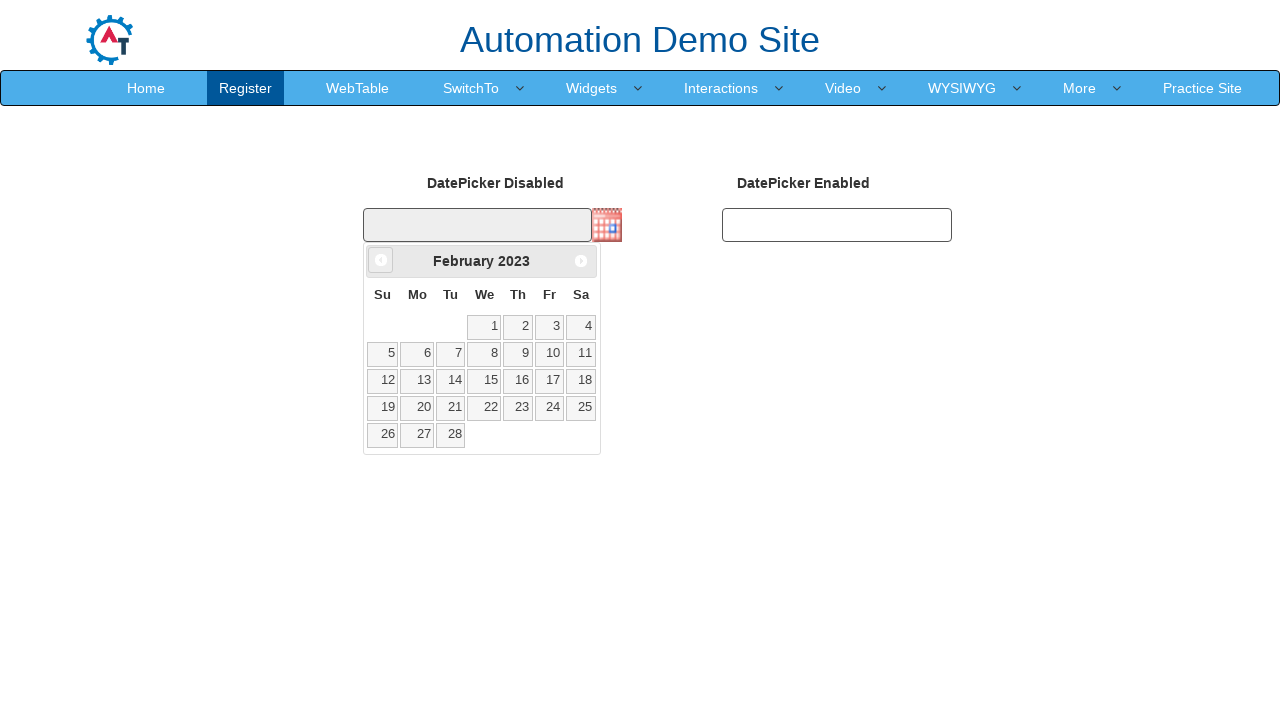

Clicked previous button to navigate to earlier year at (381, 260) on [class='ui-datepicker ui-widget ui-widget-content ui-helper-clearfix ui-corner-a
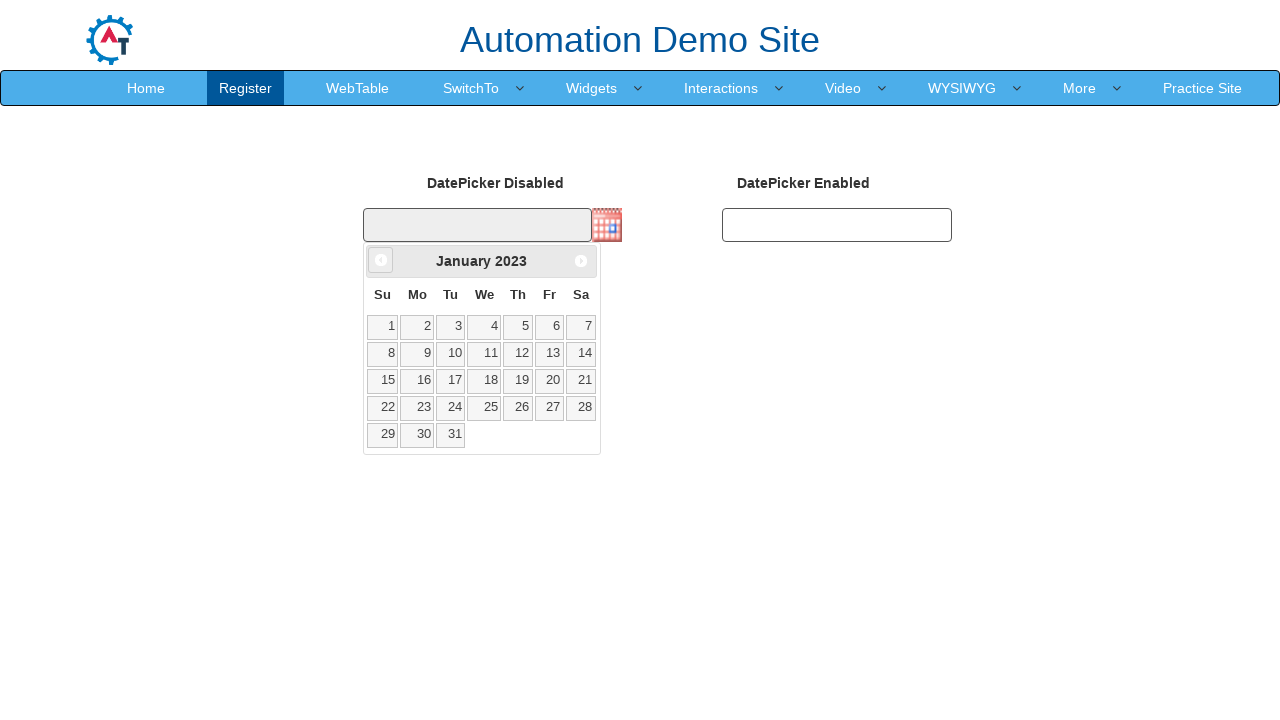

Clicked previous button to navigate to earlier year at (381, 260) on [class='ui-datepicker ui-widget ui-widget-content ui-helper-clearfix ui-corner-a
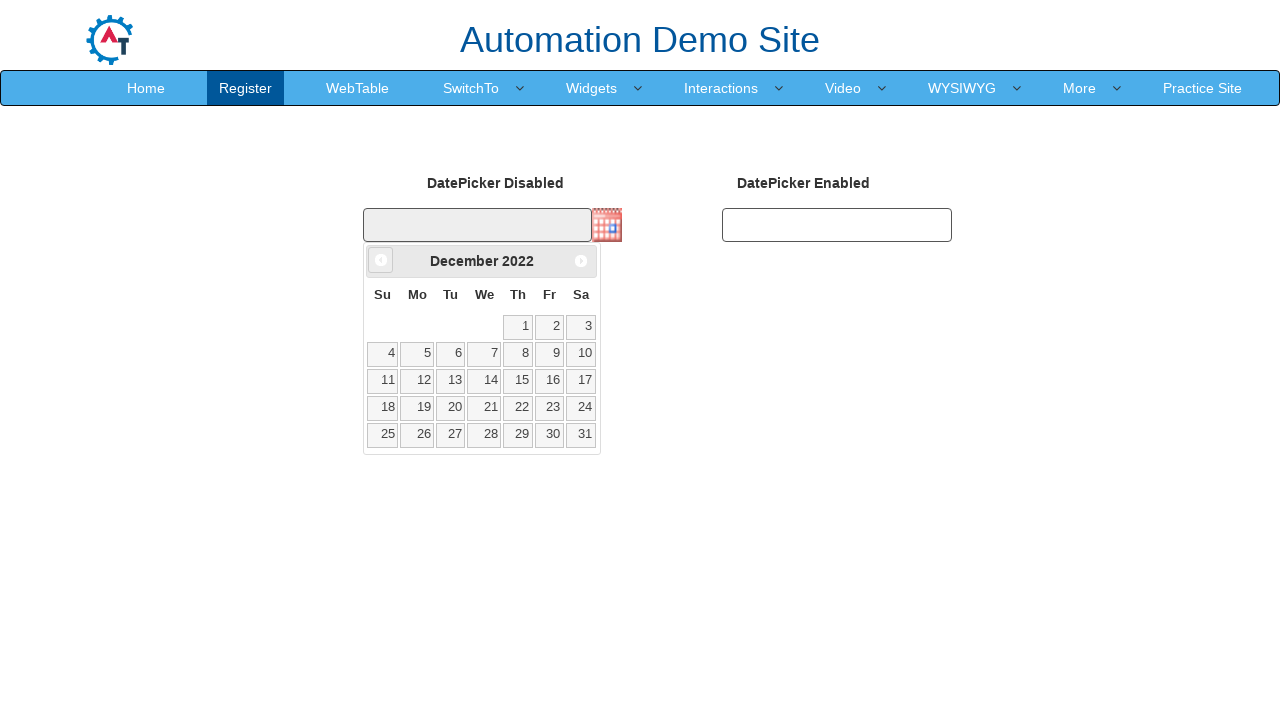

Clicked previous button to navigate to earlier year at (381, 260) on [class='ui-datepicker ui-widget ui-widget-content ui-helper-clearfix ui-corner-a
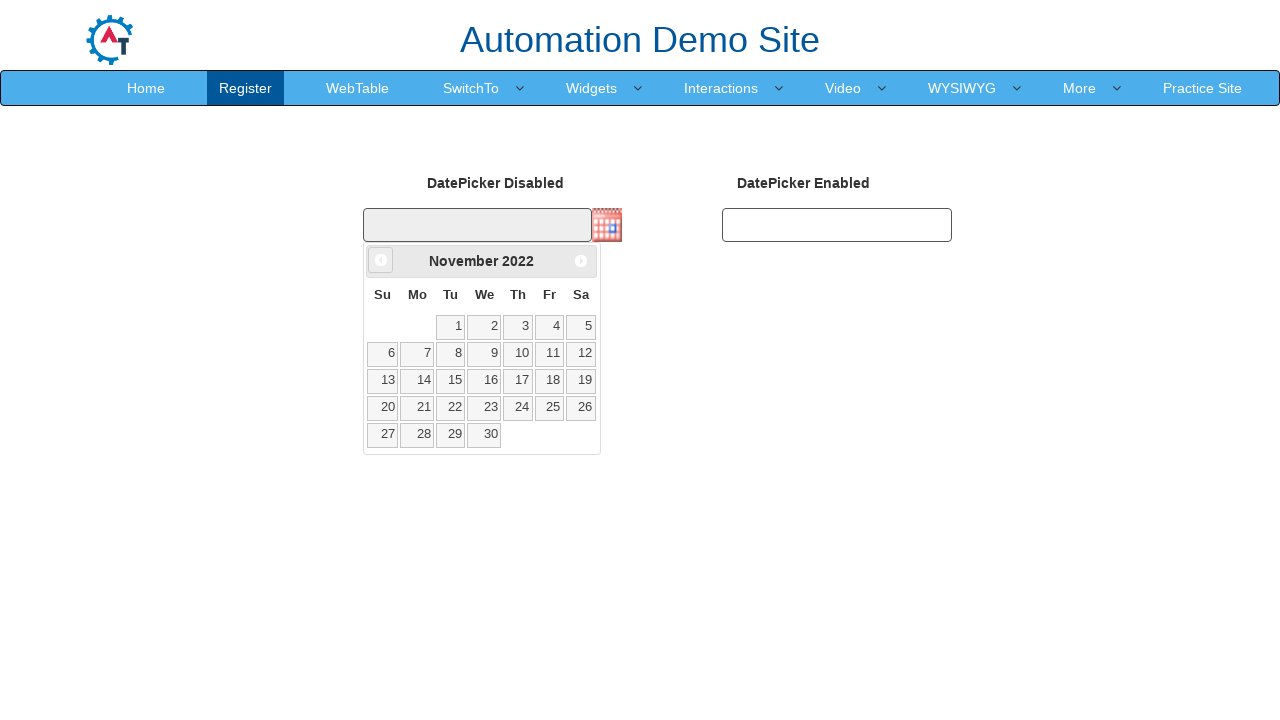

Clicked previous button to navigate to earlier year at (381, 260) on [class='ui-datepicker ui-widget ui-widget-content ui-helper-clearfix ui-corner-a
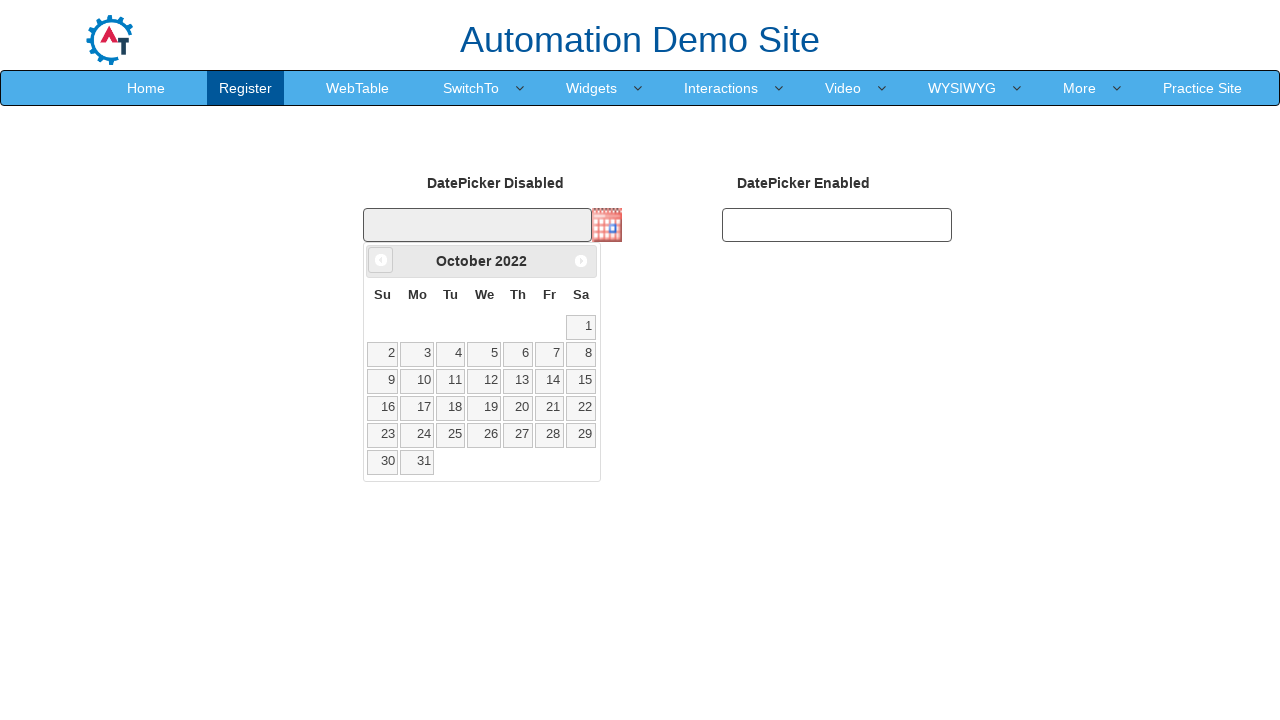

Clicked previous button to navigate to earlier year at (381, 260) on [class='ui-datepicker ui-widget ui-widget-content ui-helper-clearfix ui-corner-a
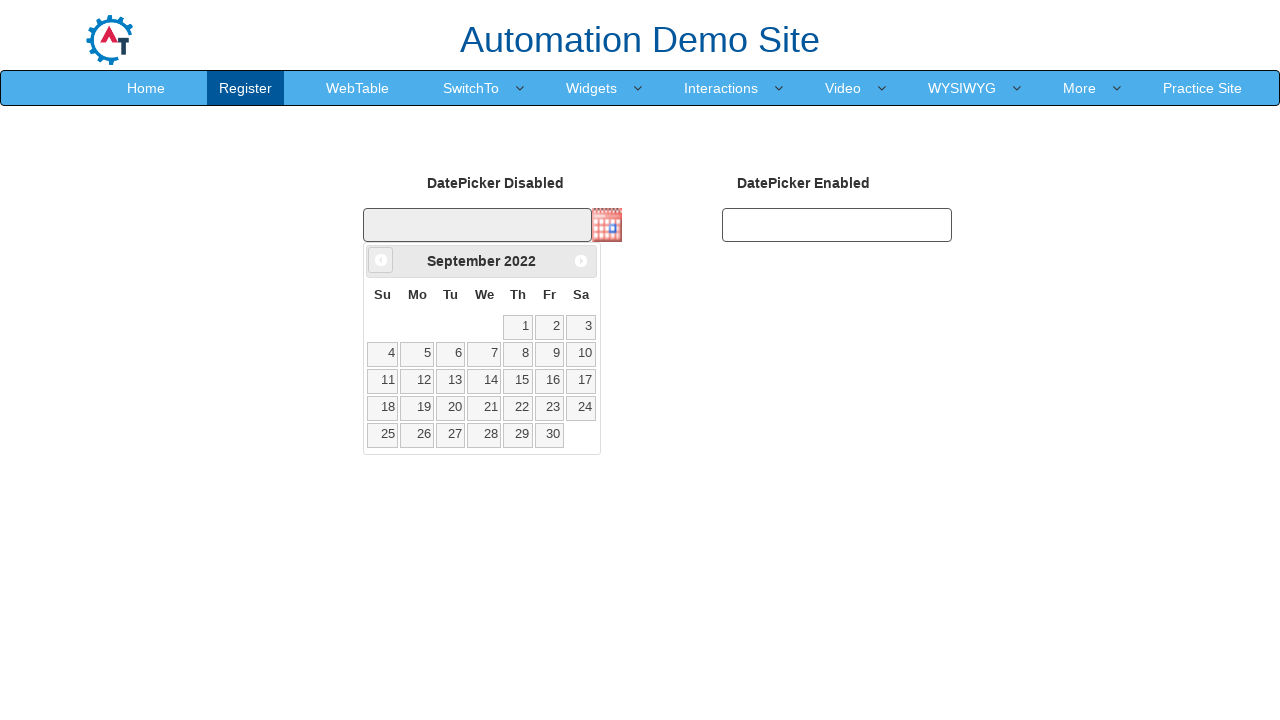

Clicked previous button to navigate to earlier year at (381, 260) on [class='ui-datepicker ui-widget ui-widget-content ui-helper-clearfix ui-corner-a
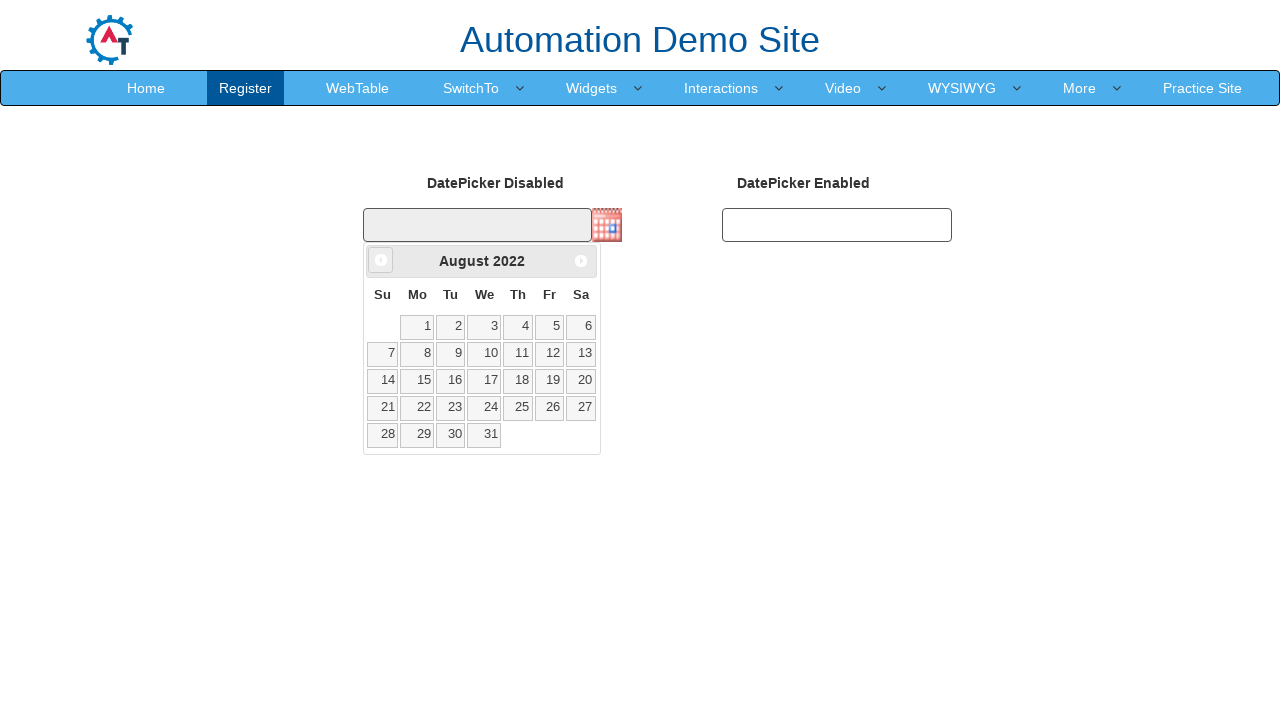

Clicked previous button to navigate to earlier year at (381, 260) on [class='ui-datepicker ui-widget ui-widget-content ui-helper-clearfix ui-corner-a
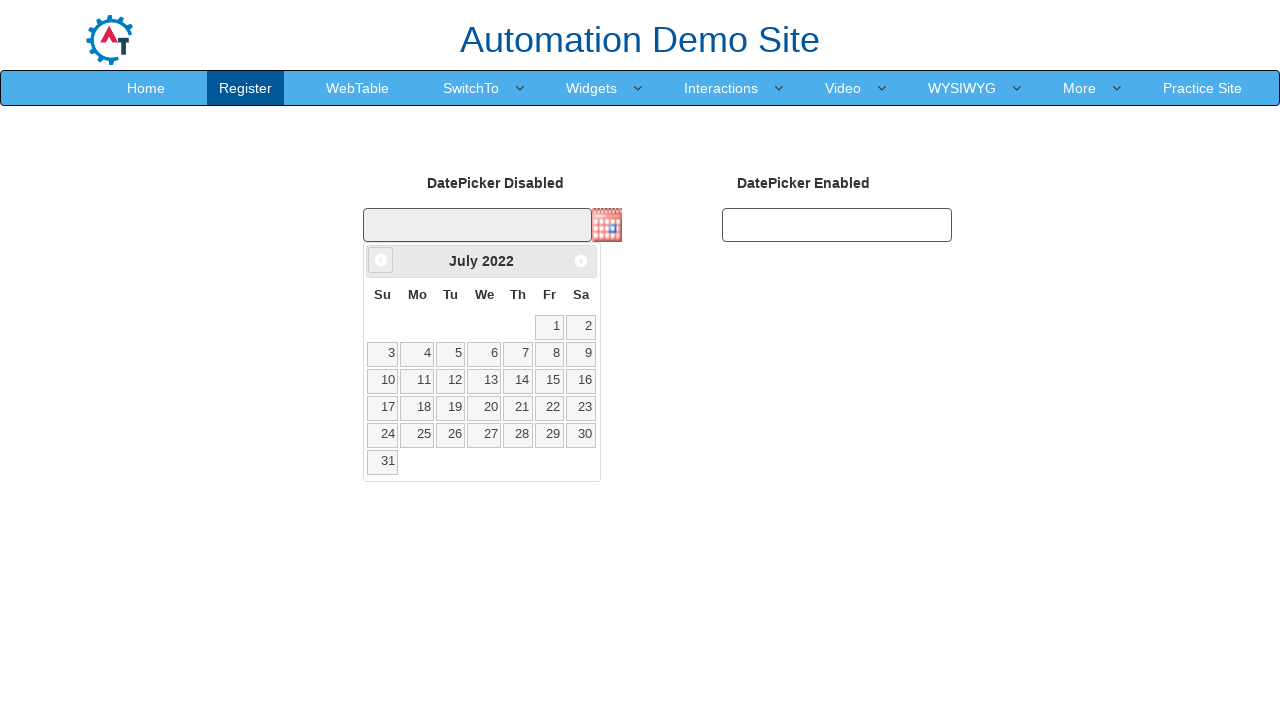

Clicked previous button to navigate to earlier year at (381, 260) on [class='ui-datepicker ui-widget ui-widget-content ui-helper-clearfix ui-corner-a
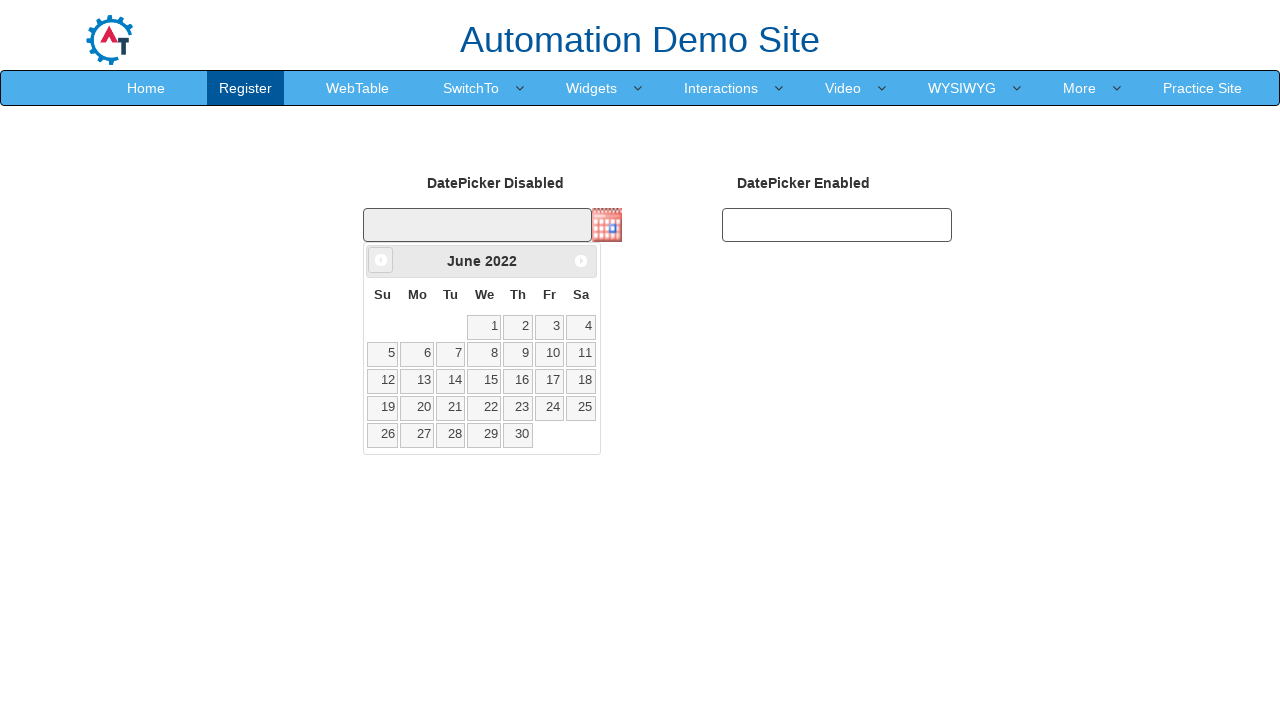

Clicked previous button to navigate to earlier year at (381, 260) on [class='ui-datepicker ui-widget ui-widget-content ui-helper-clearfix ui-corner-a
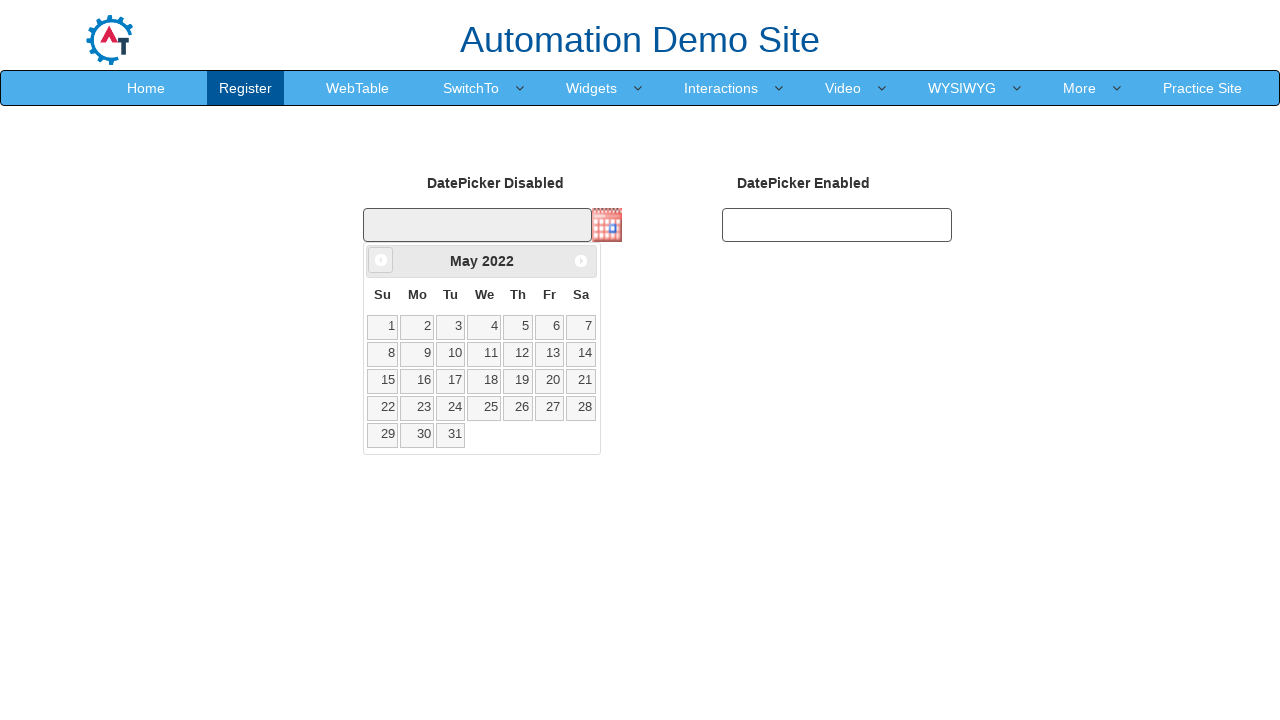

Clicked previous button to navigate to earlier year at (381, 260) on [class='ui-datepicker ui-widget ui-widget-content ui-helper-clearfix ui-corner-a
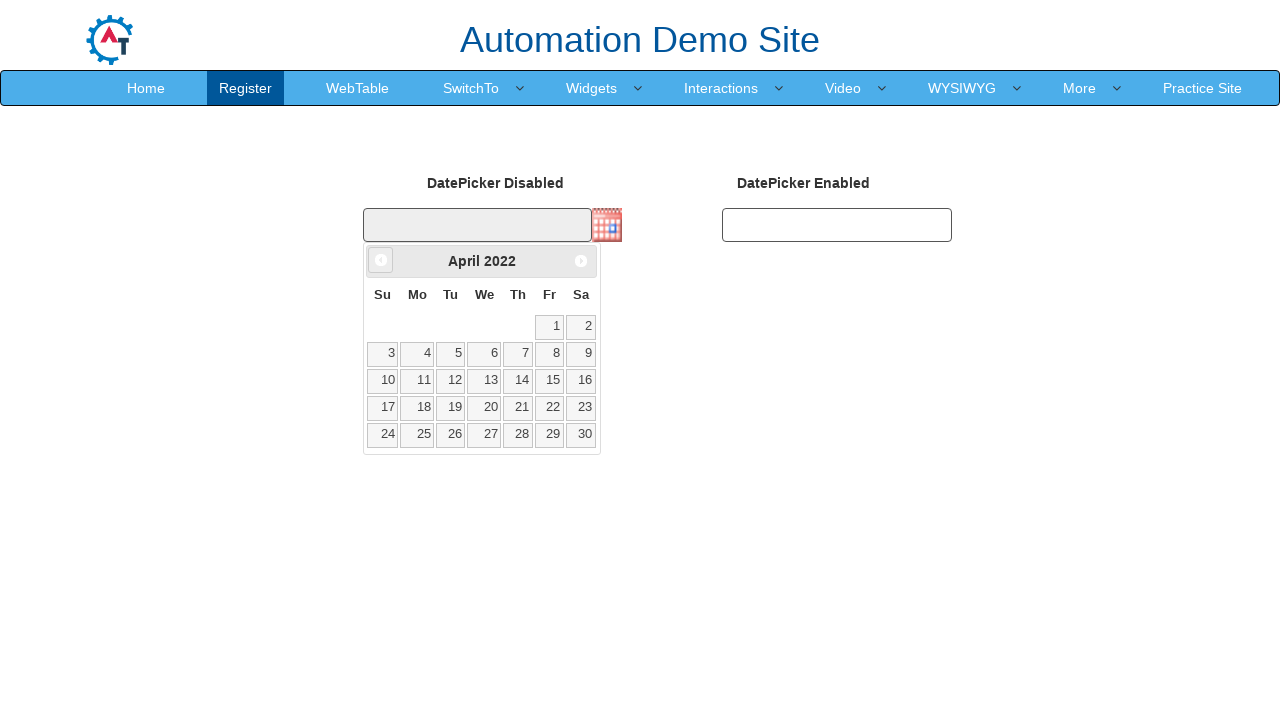

Clicked previous button to navigate to earlier year at (381, 260) on [class='ui-datepicker ui-widget ui-widget-content ui-helper-clearfix ui-corner-a
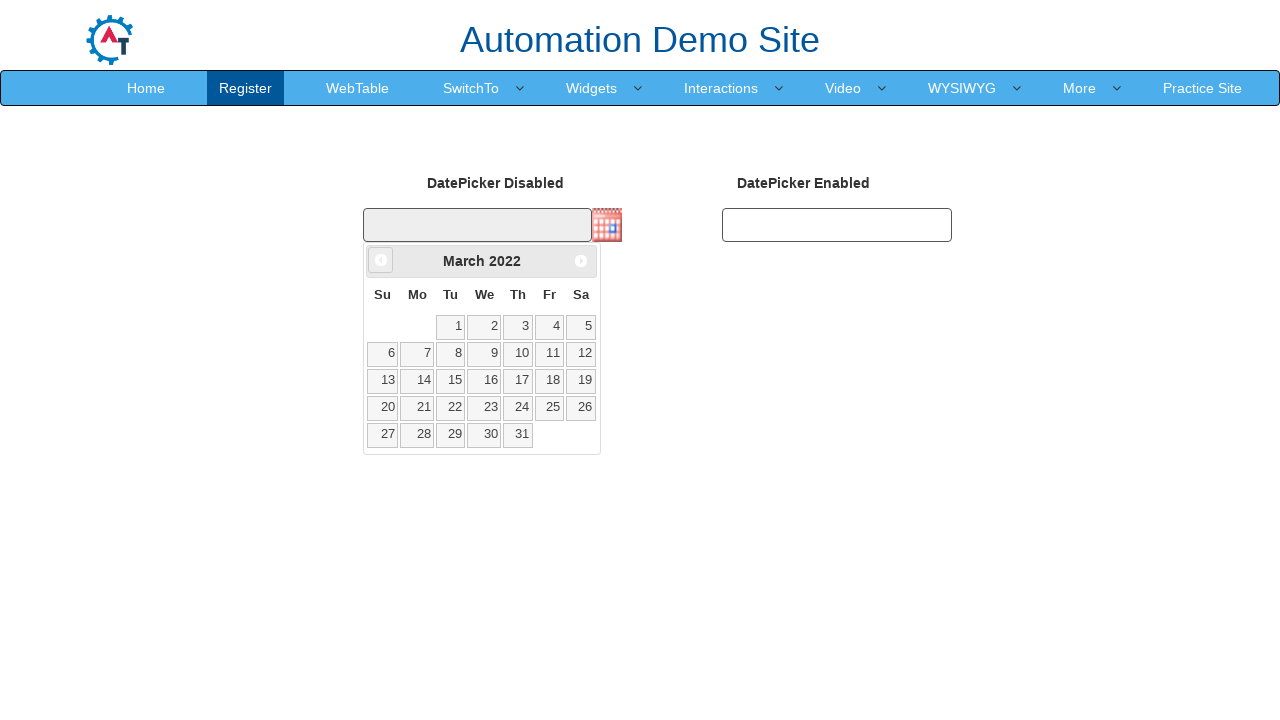

Clicked previous button to navigate to earlier year at (381, 260) on [class='ui-datepicker ui-widget ui-widget-content ui-helper-clearfix ui-corner-a
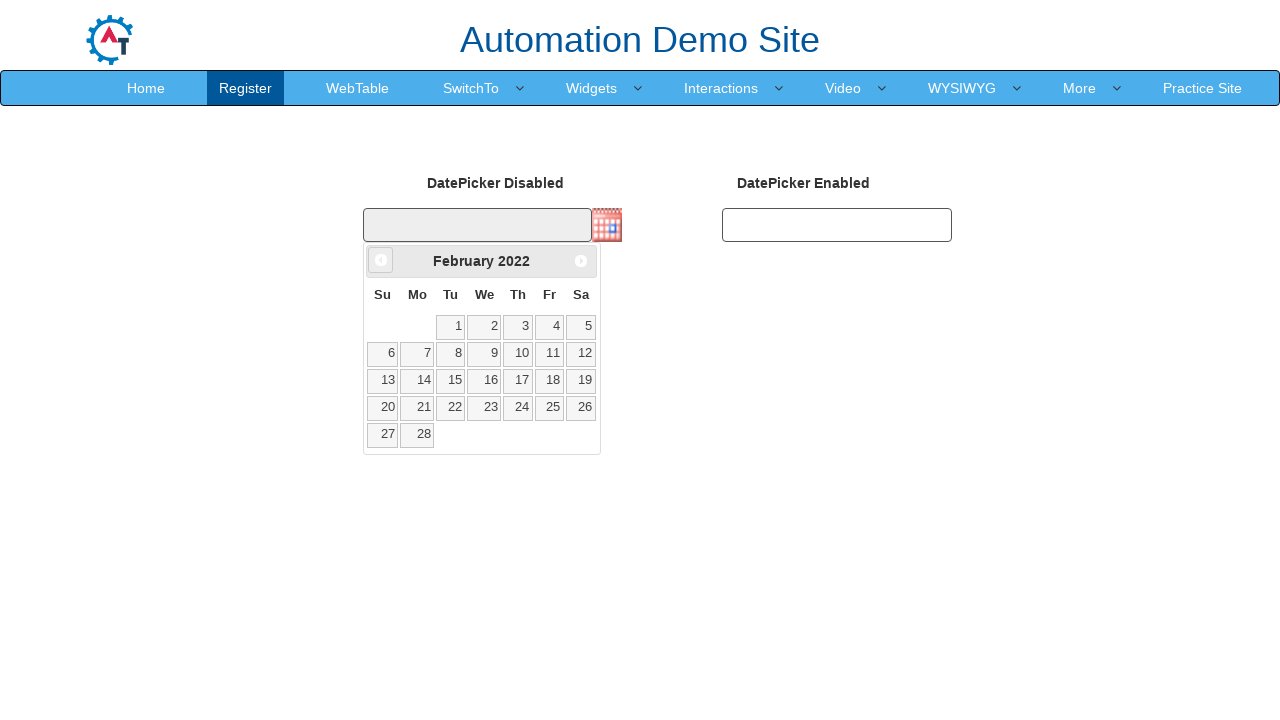

Clicked previous button to navigate to earlier year at (381, 260) on [class='ui-datepicker ui-widget ui-widget-content ui-helper-clearfix ui-corner-a
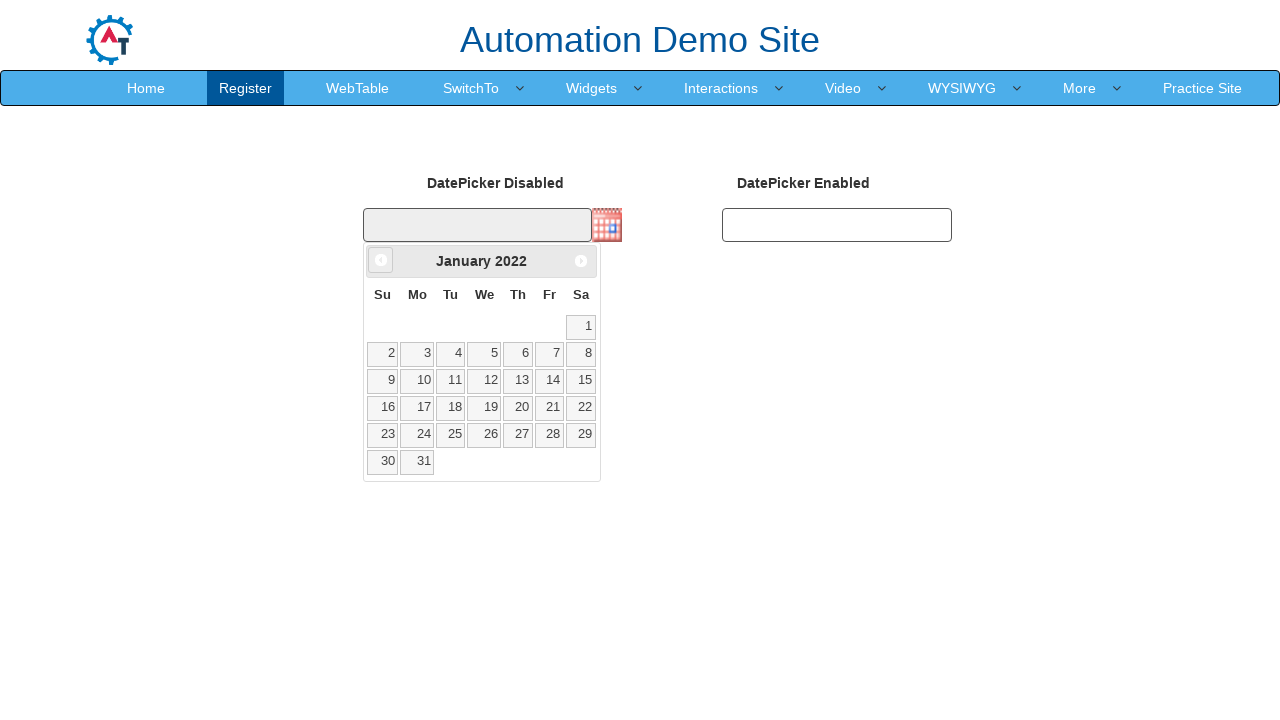

Clicked previous button to navigate to earlier year at (381, 260) on [class='ui-datepicker ui-widget ui-widget-content ui-helper-clearfix ui-corner-a
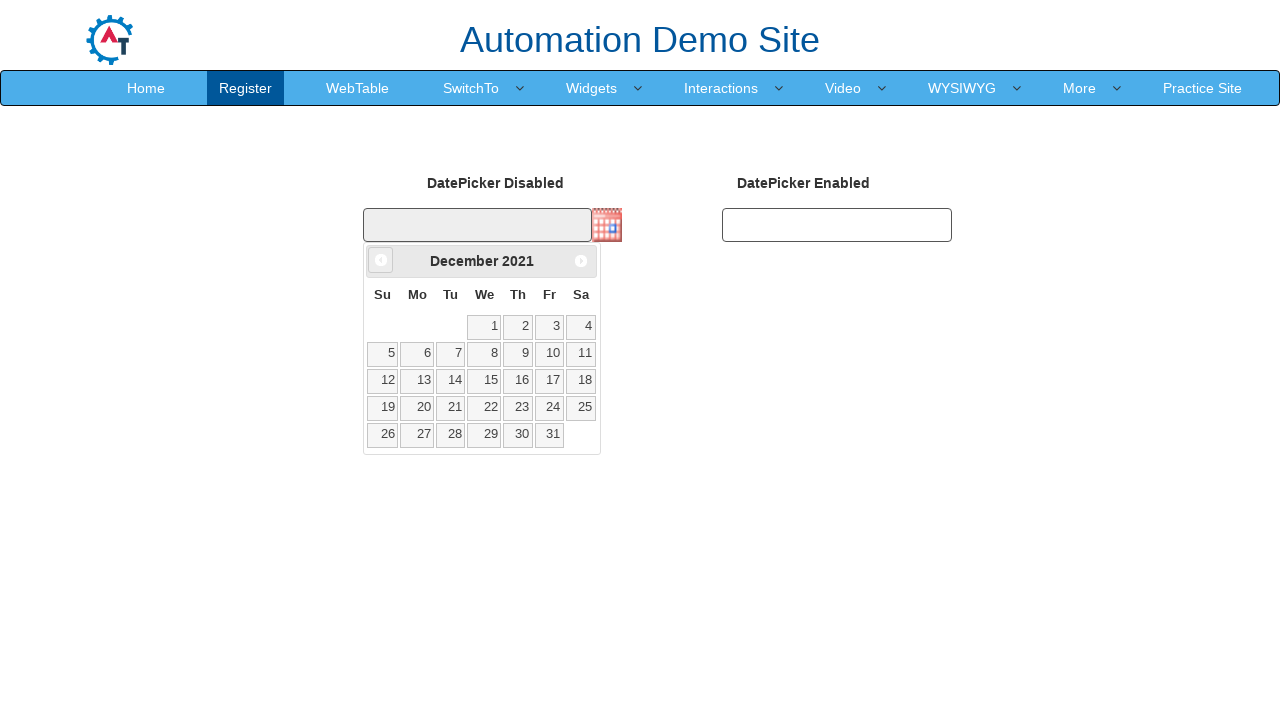

Clicked previous button to navigate to earlier year at (381, 260) on [class='ui-datepicker ui-widget ui-widget-content ui-helper-clearfix ui-corner-a
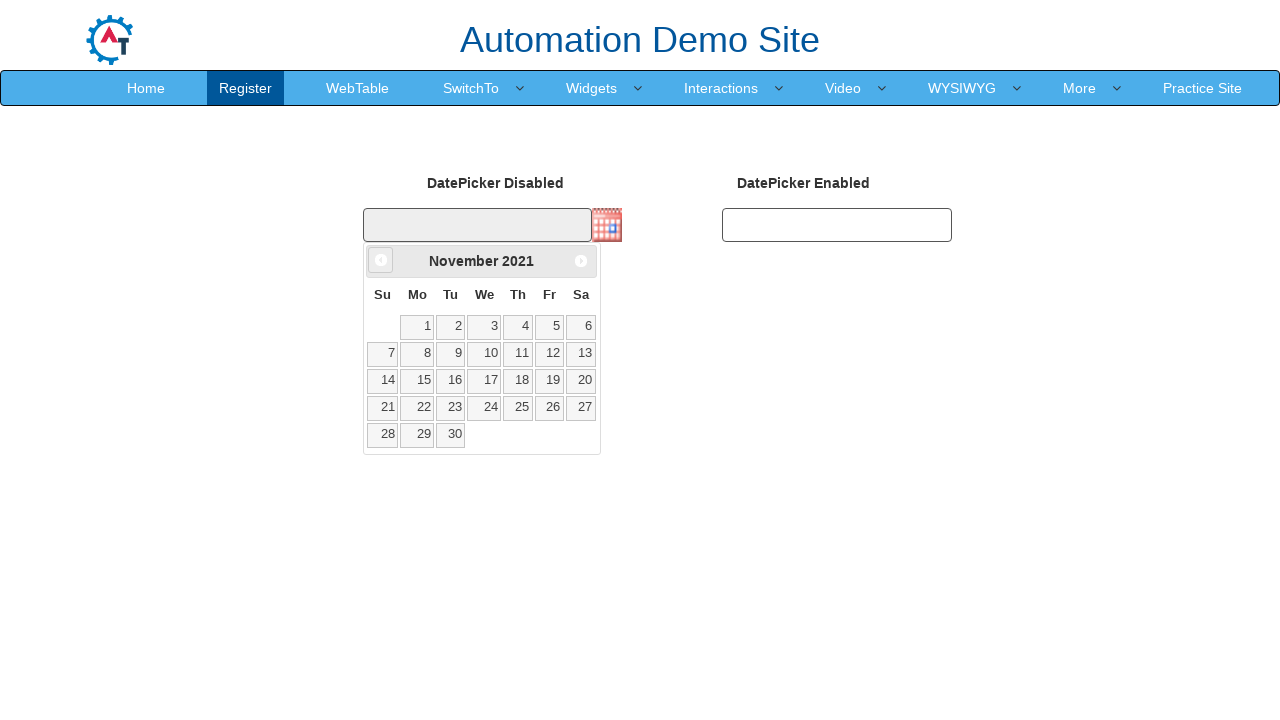

Clicked previous button to navigate to earlier year at (381, 260) on [class='ui-datepicker ui-widget ui-widget-content ui-helper-clearfix ui-corner-a
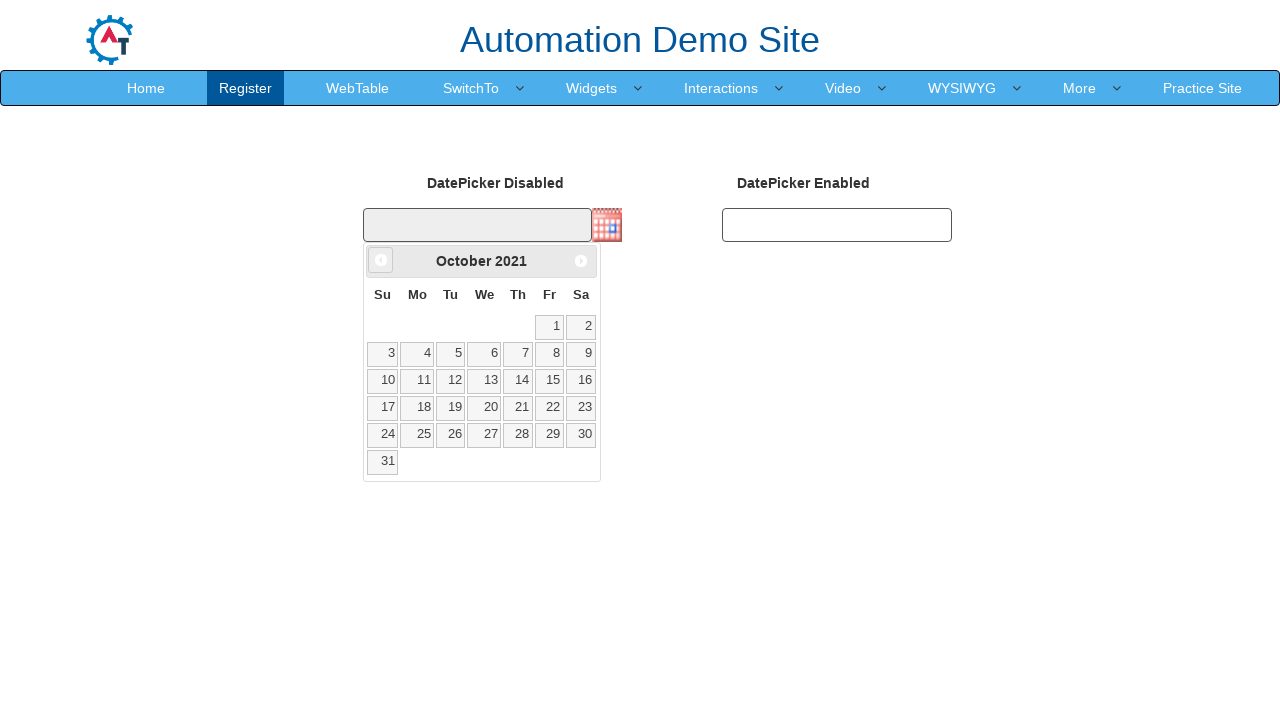

Clicked previous button to navigate to earlier year at (381, 260) on [class='ui-datepicker ui-widget ui-widget-content ui-helper-clearfix ui-corner-a
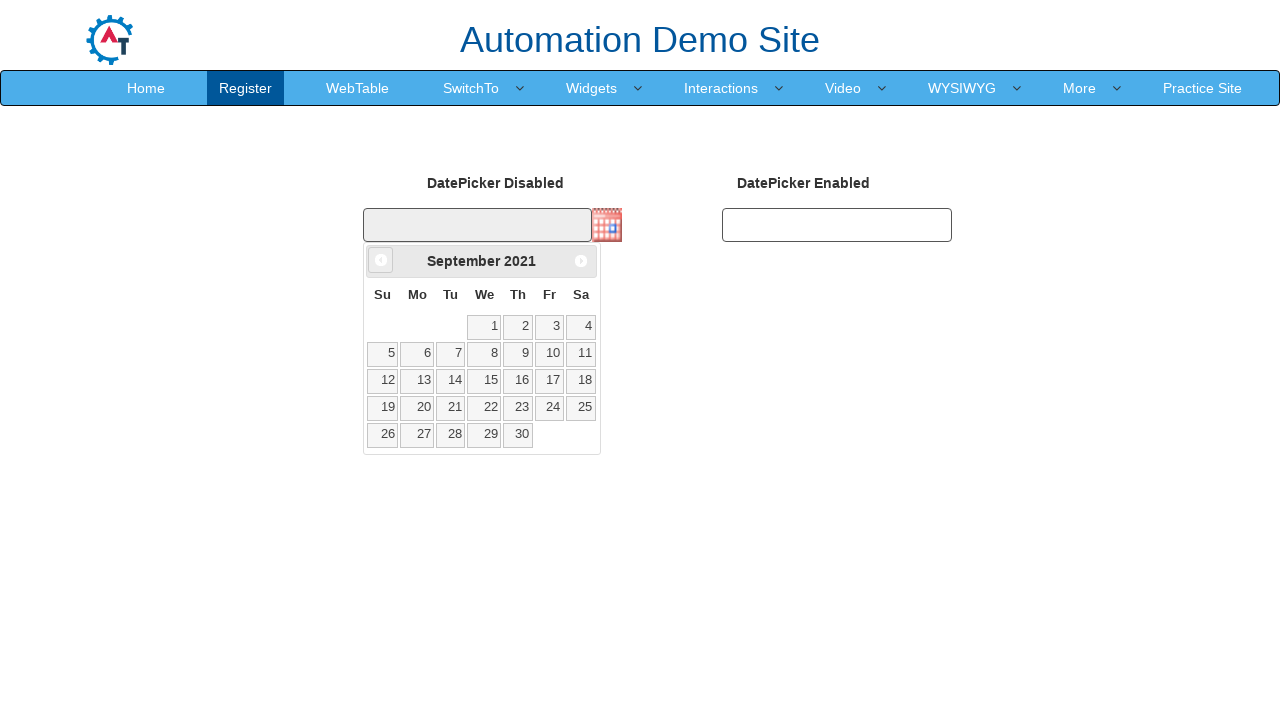

Clicked previous button to navigate to earlier year at (381, 260) on [class='ui-datepicker ui-widget ui-widget-content ui-helper-clearfix ui-corner-a
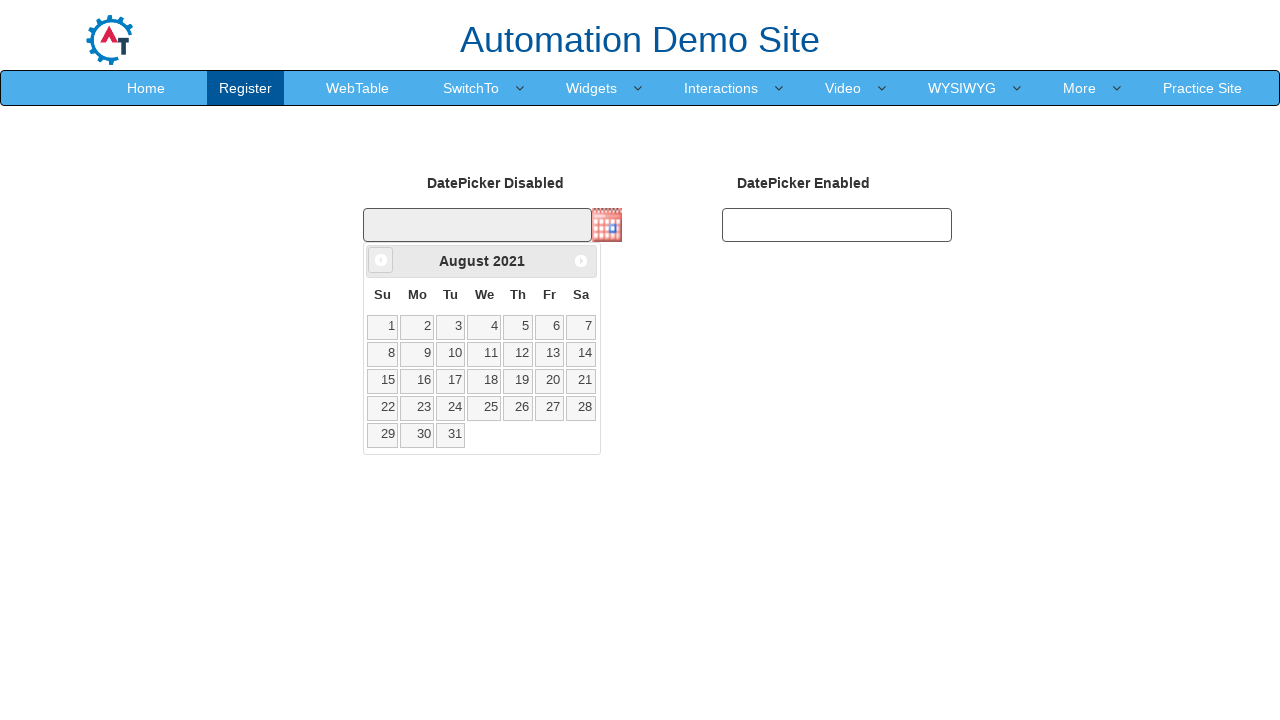

Clicked previous button to navigate to earlier year at (381, 260) on [class='ui-datepicker ui-widget ui-widget-content ui-helper-clearfix ui-corner-a
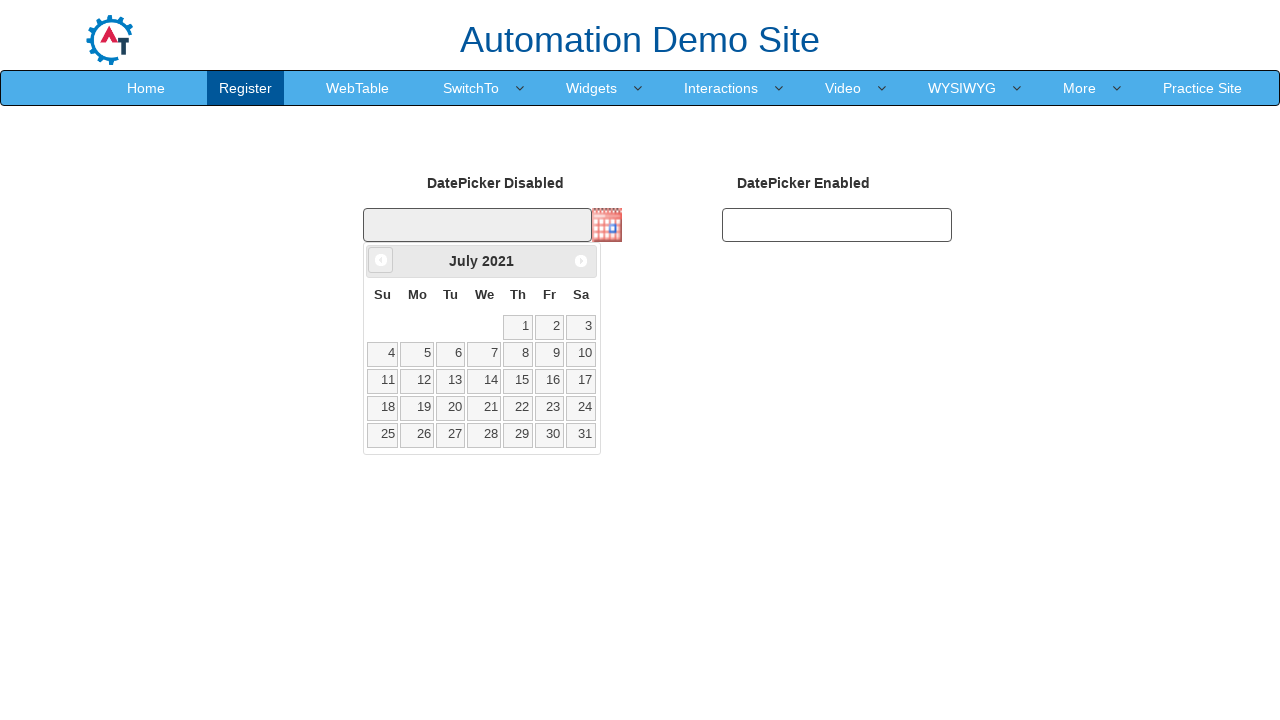

Clicked previous button to navigate to earlier year at (381, 260) on [class='ui-datepicker ui-widget ui-widget-content ui-helper-clearfix ui-corner-a
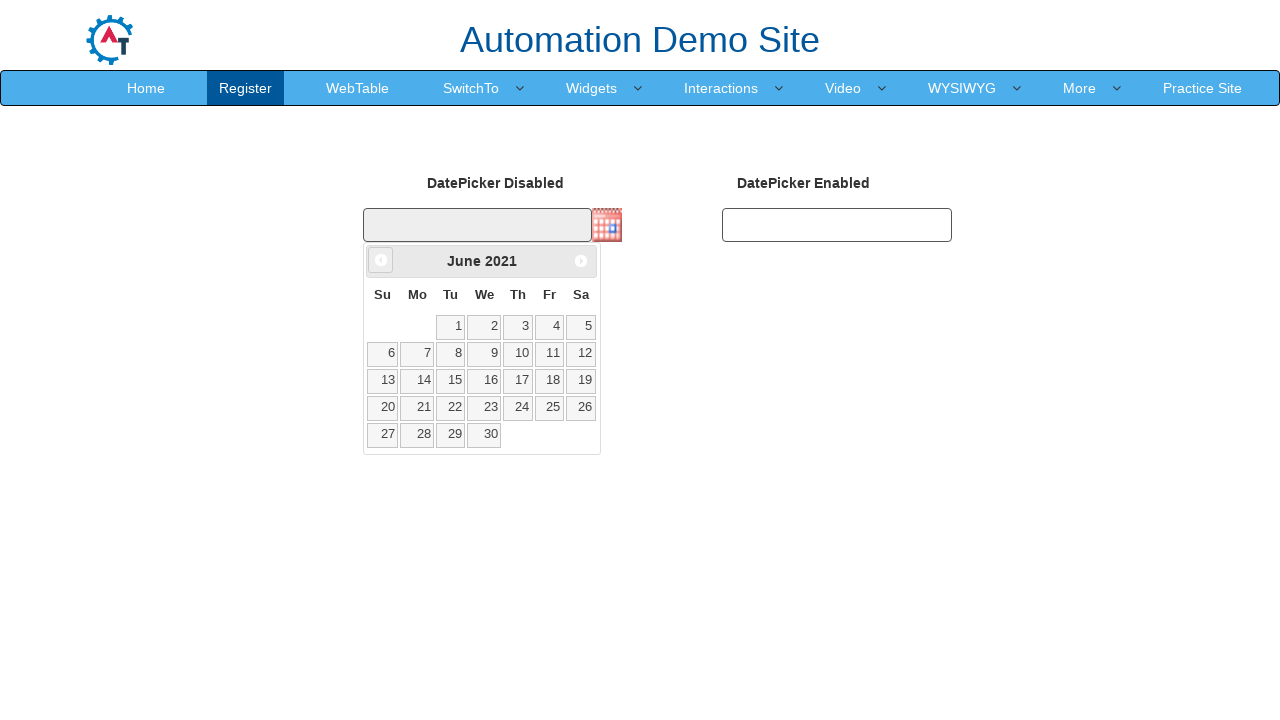

Clicked previous button to navigate to earlier year at (381, 260) on [class='ui-datepicker ui-widget ui-widget-content ui-helper-clearfix ui-corner-a
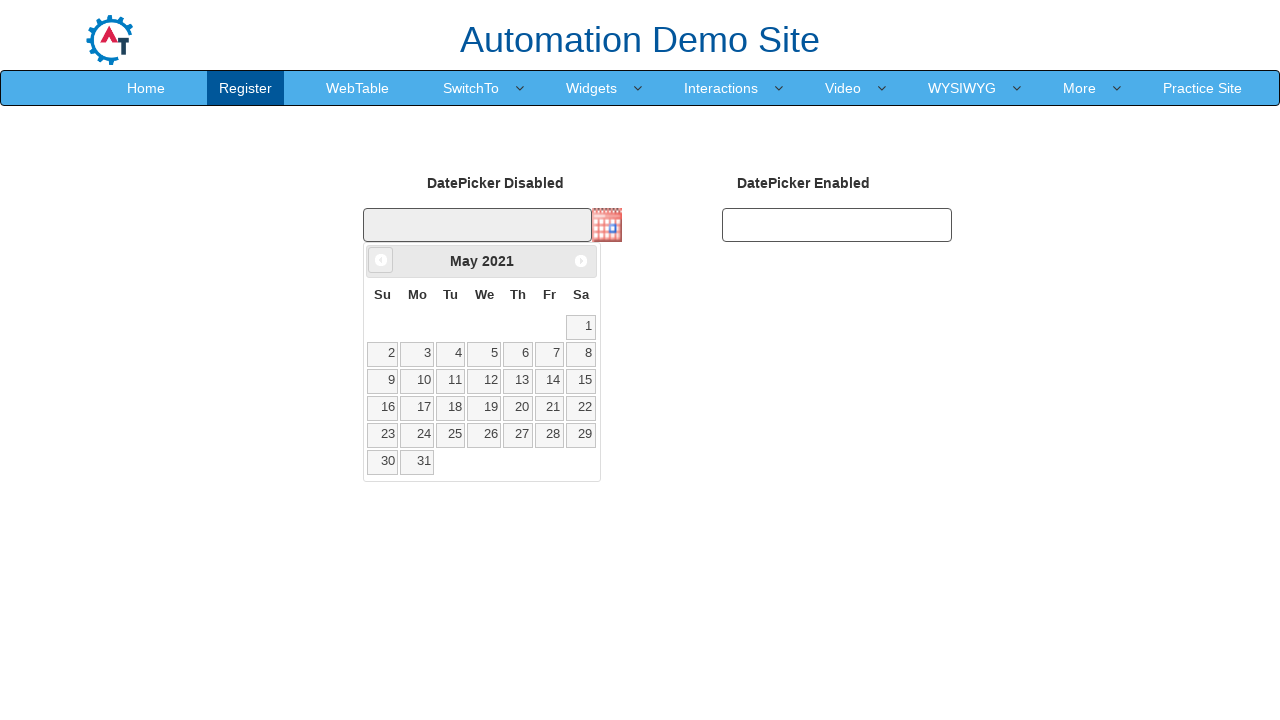

Clicked previous button to navigate to earlier year at (381, 260) on [class='ui-datepicker ui-widget ui-widget-content ui-helper-clearfix ui-corner-a
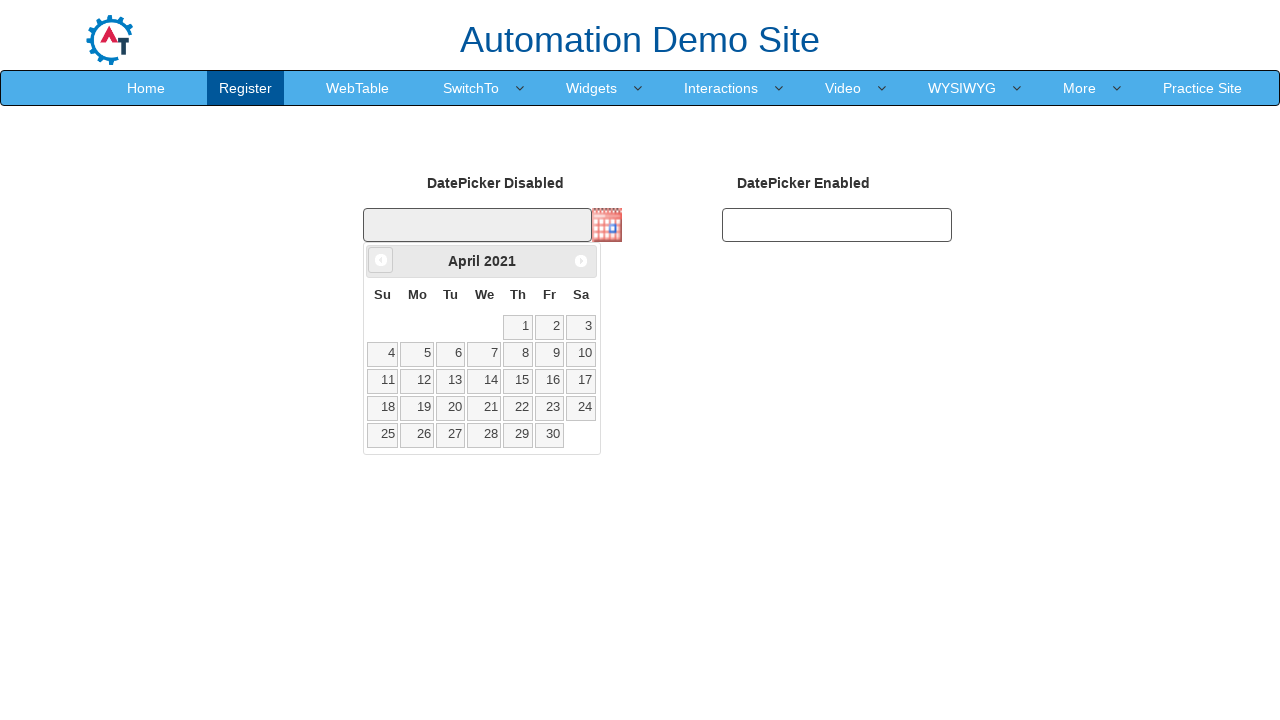

Clicked previous button to navigate to earlier year at (381, 260) on [class='ui-datepicker ui-widget ui-widget-content ui-helper-clearfix ui-corner-a
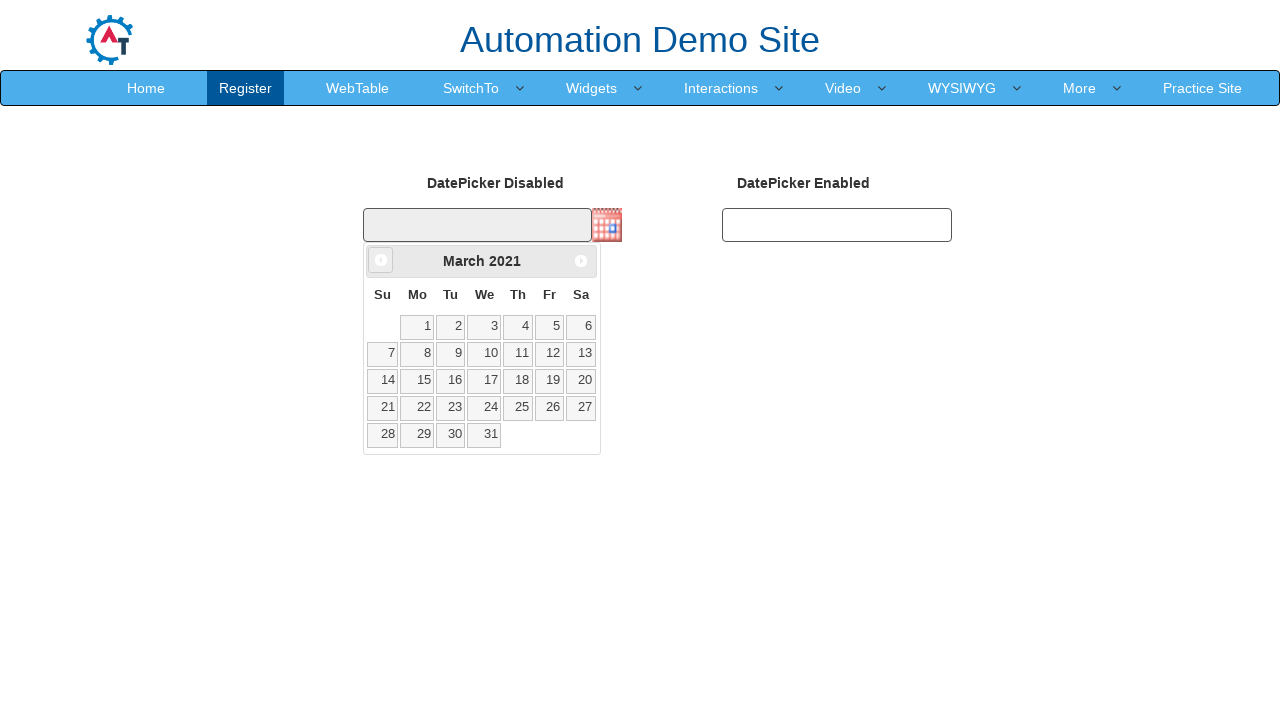

Clicked previous button to navigate to earlier year at (381, 260) on [class='ui-datepicker ui-widget ui-widget-content ui-helper-clearfix ui-corner-a
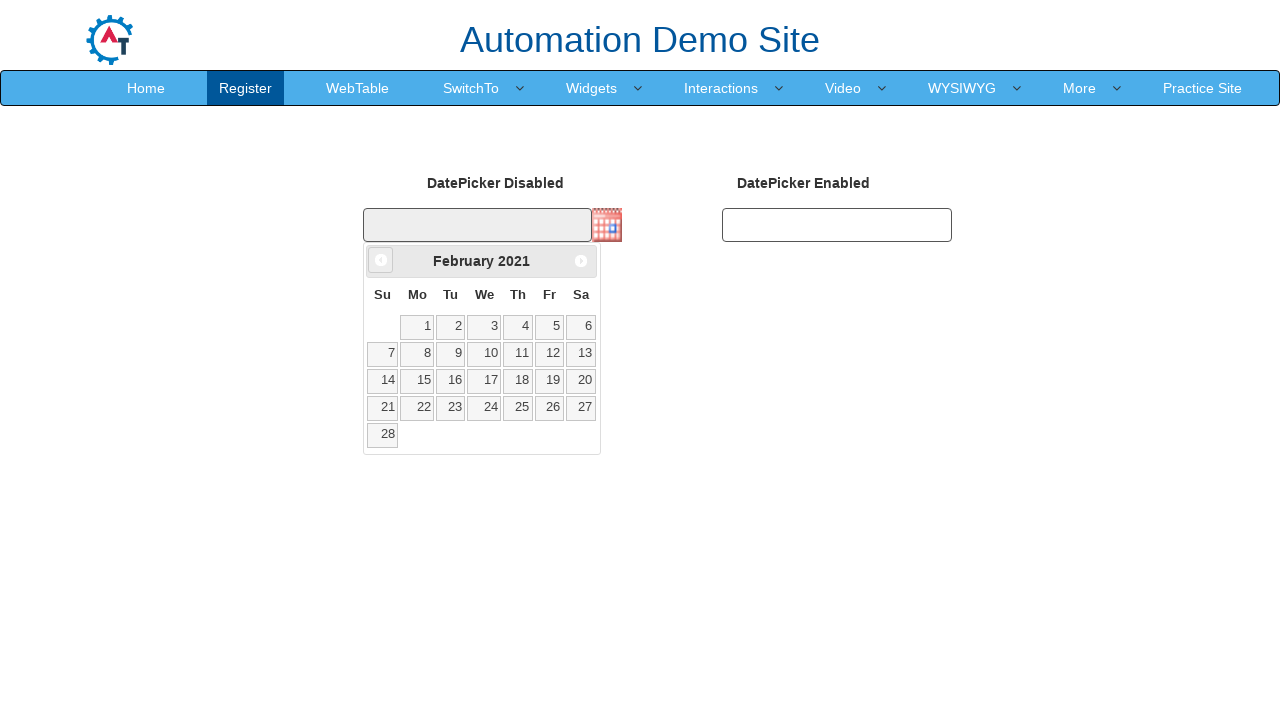

Clicked previous button to navigate to earlier year at (381, 260) on [class='ui-datepicker ui-widget ui-widget-content ui-helper-clearfix ui-corner-a
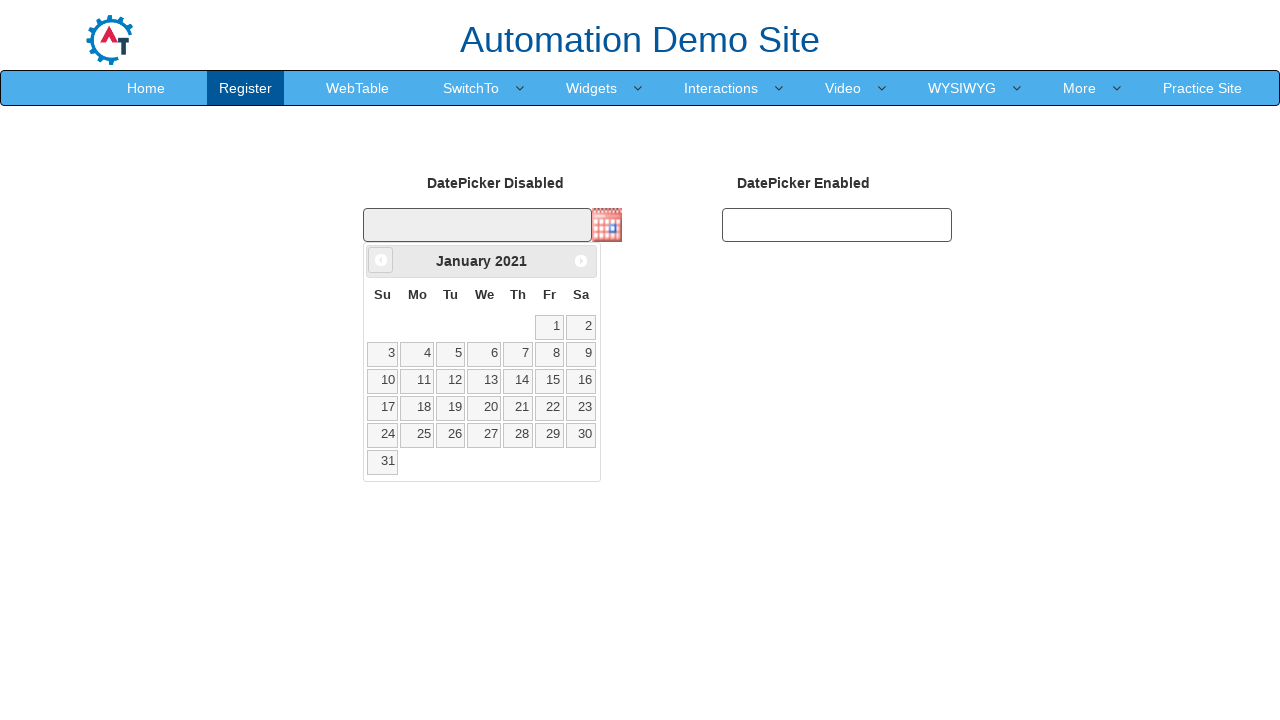

Clicked previous button to navigate to earlier year at (381, 260) on [class='ui-datepicker ui-widget ui-widget-content ui-helper-clearfix ui-corner-a
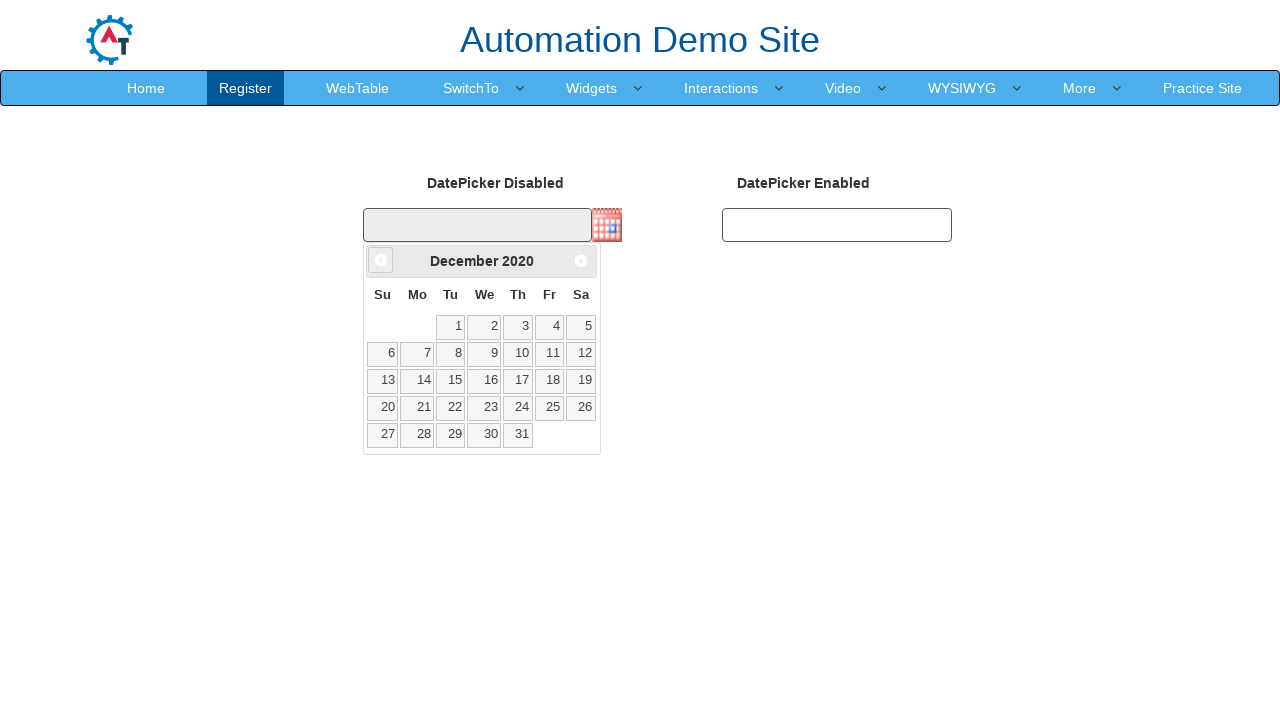

Clicked previous button to navigate to earlier month at (381, 260) on [class='ui-datepicker ui-widget ui-widget-content ui-helper-clearfix ui-corner-a
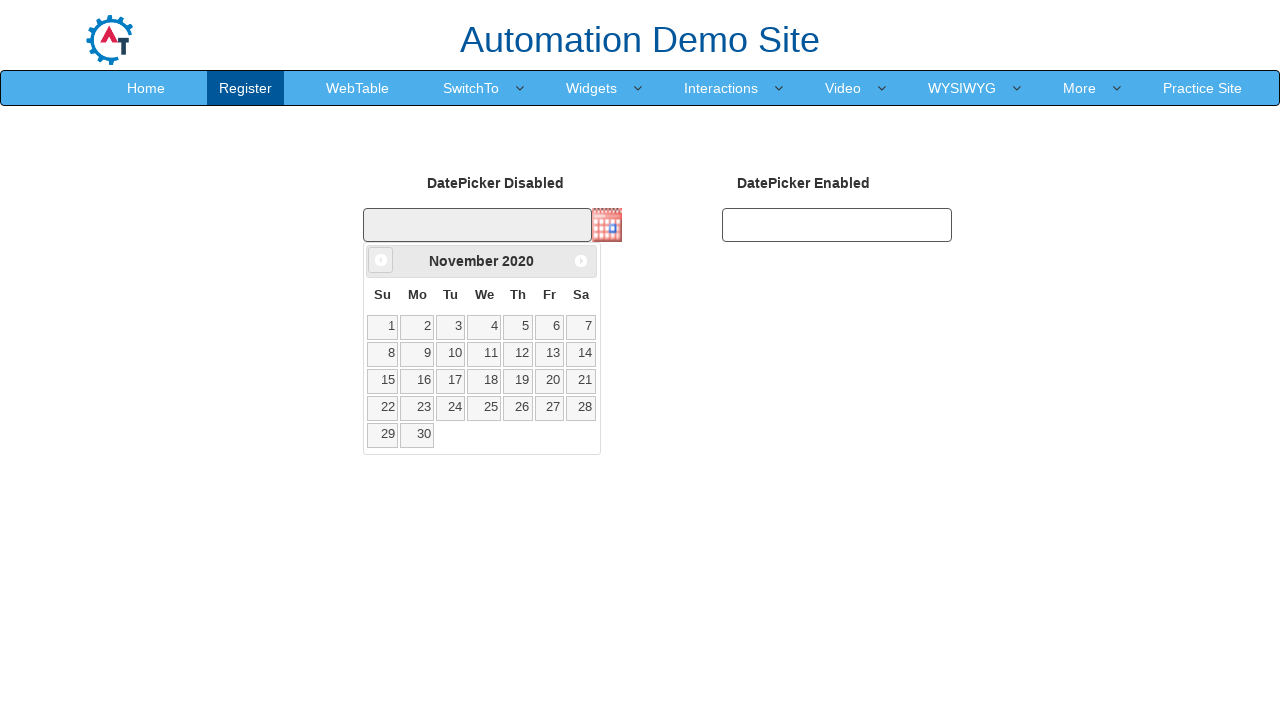

Clicked previous button to navigate to earlier month at (381, 260) on [class='ui-datepicker ui-widget ui-widget-content ui-helper-clearfix ui-corner-a
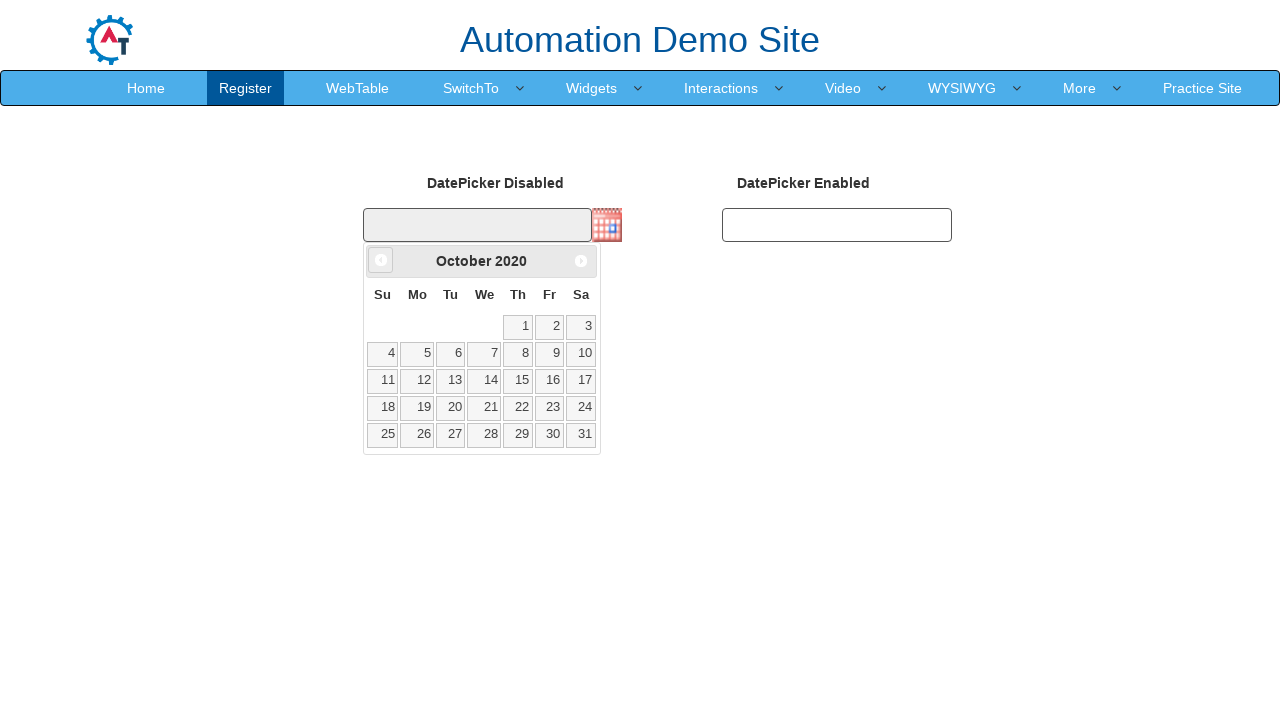

Clicked on day 1 to select October 1, 2020 at (518, 327) on td[data-handler='selectDay'] >> nth=0
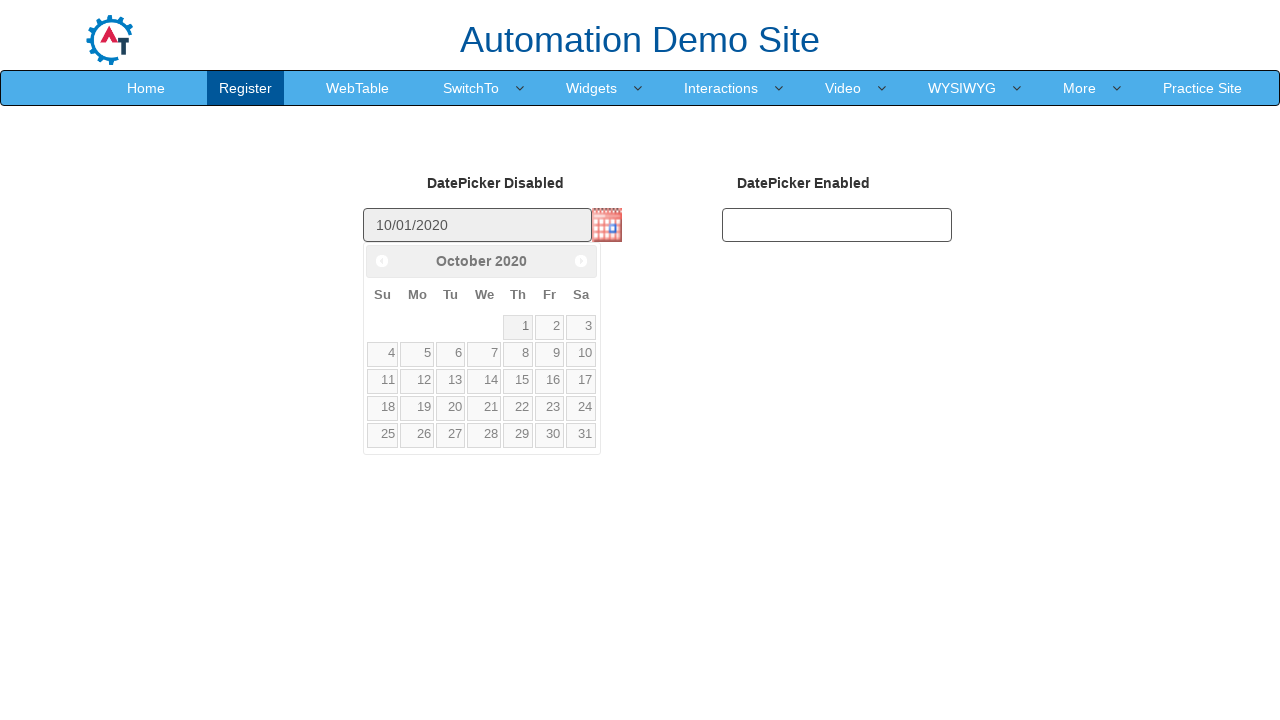

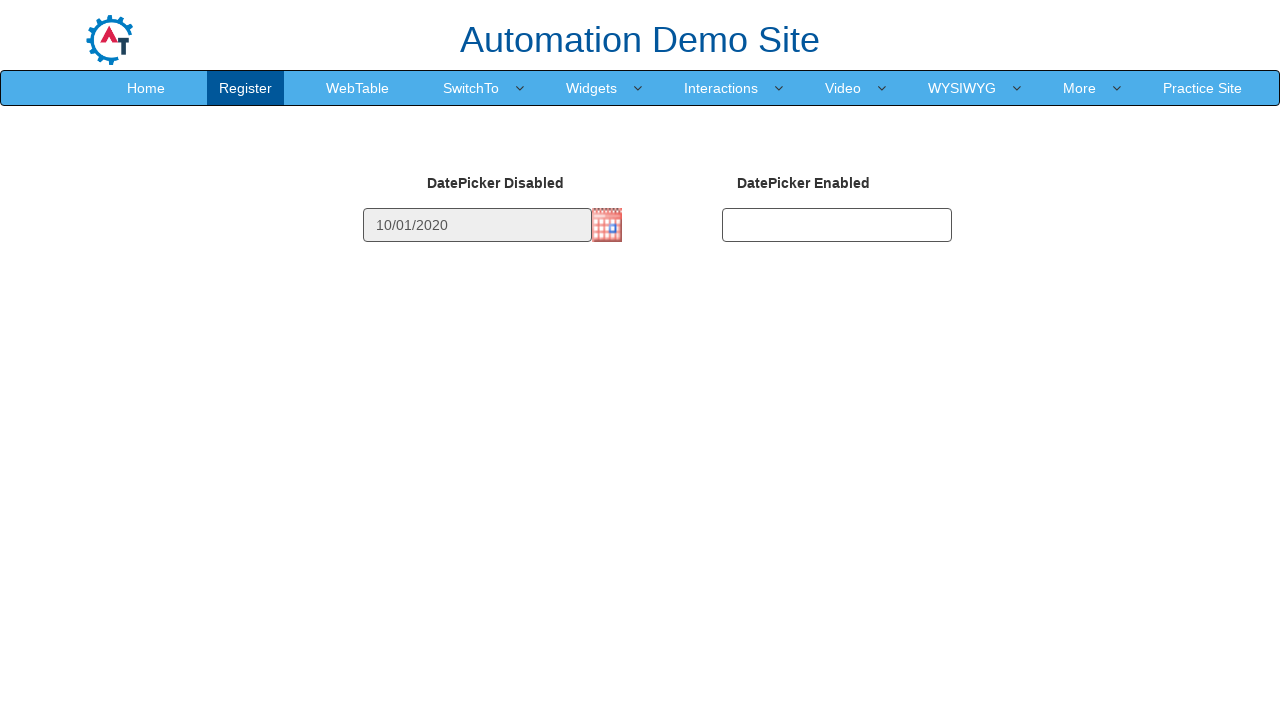